Tests selecting all checkboxes on a form page by iterating through them and clicking each one

Starting URL: https://automationfc.github.io/multiple-fields/

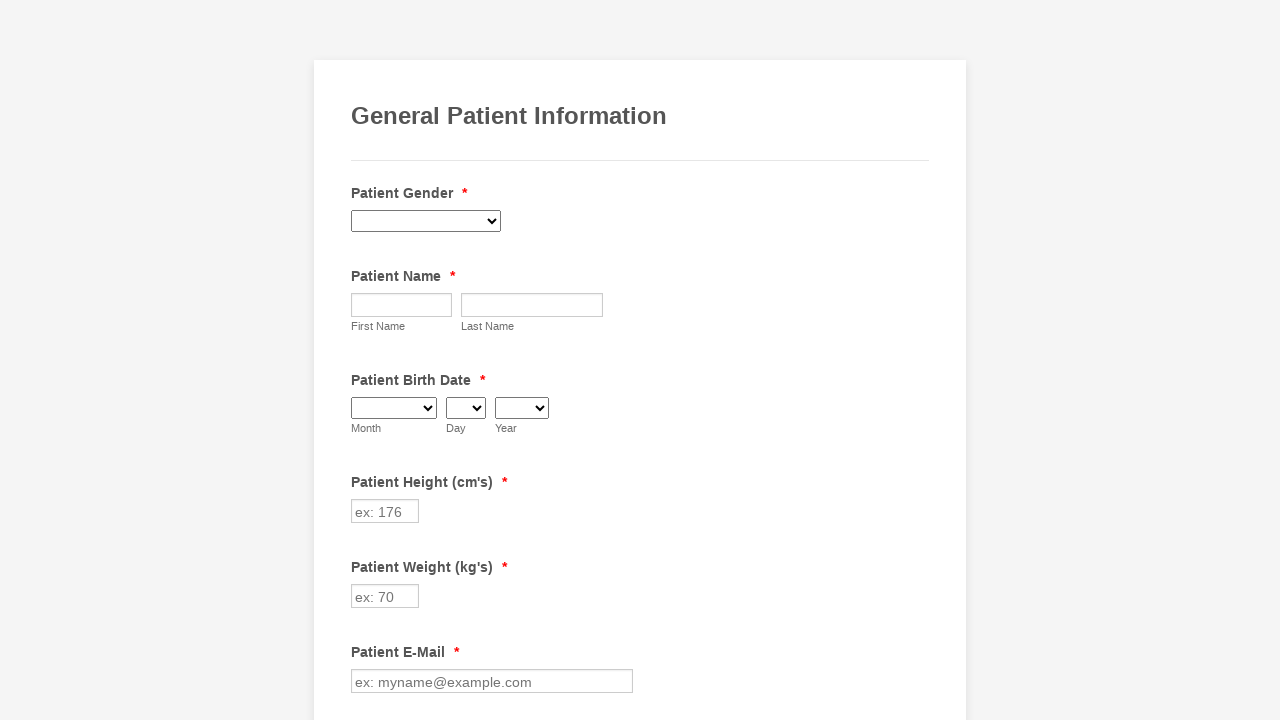

Located all checkboxes on the form
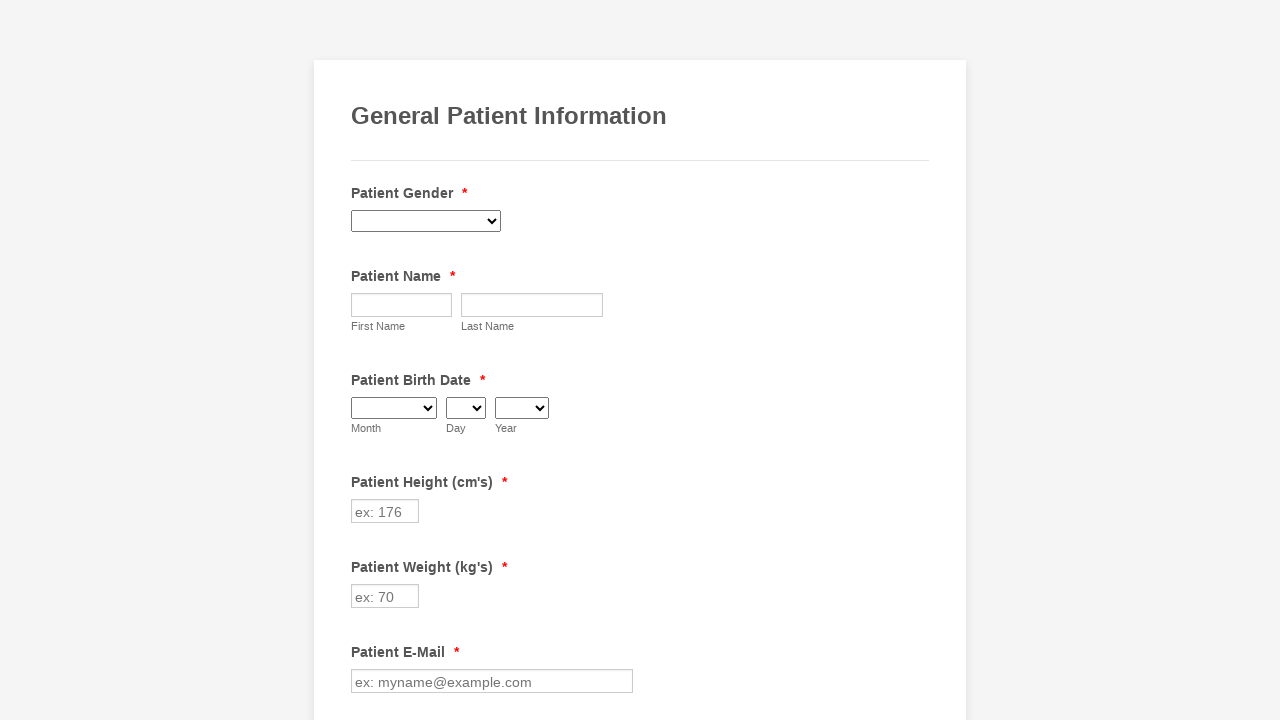

Found 29 checkboxes on the form
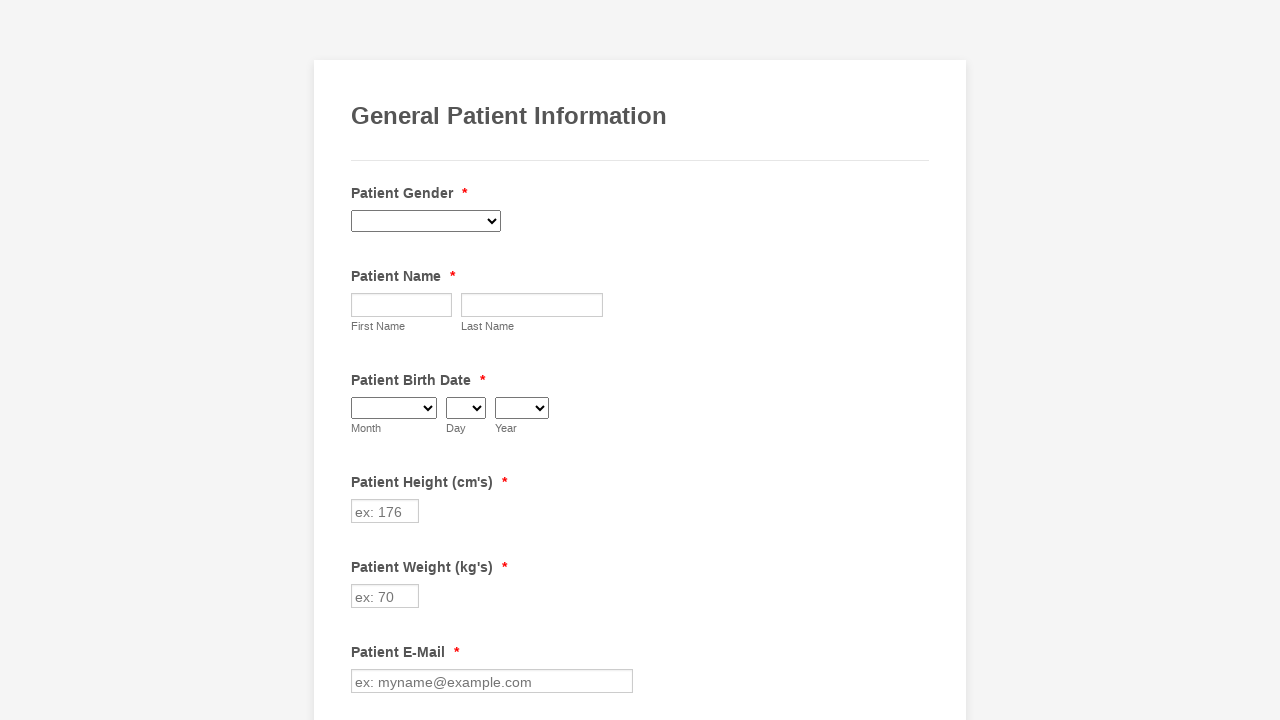

Clicked checkbox 1 of 29 at (362, 360) on input.form-checkbox >> nth=0
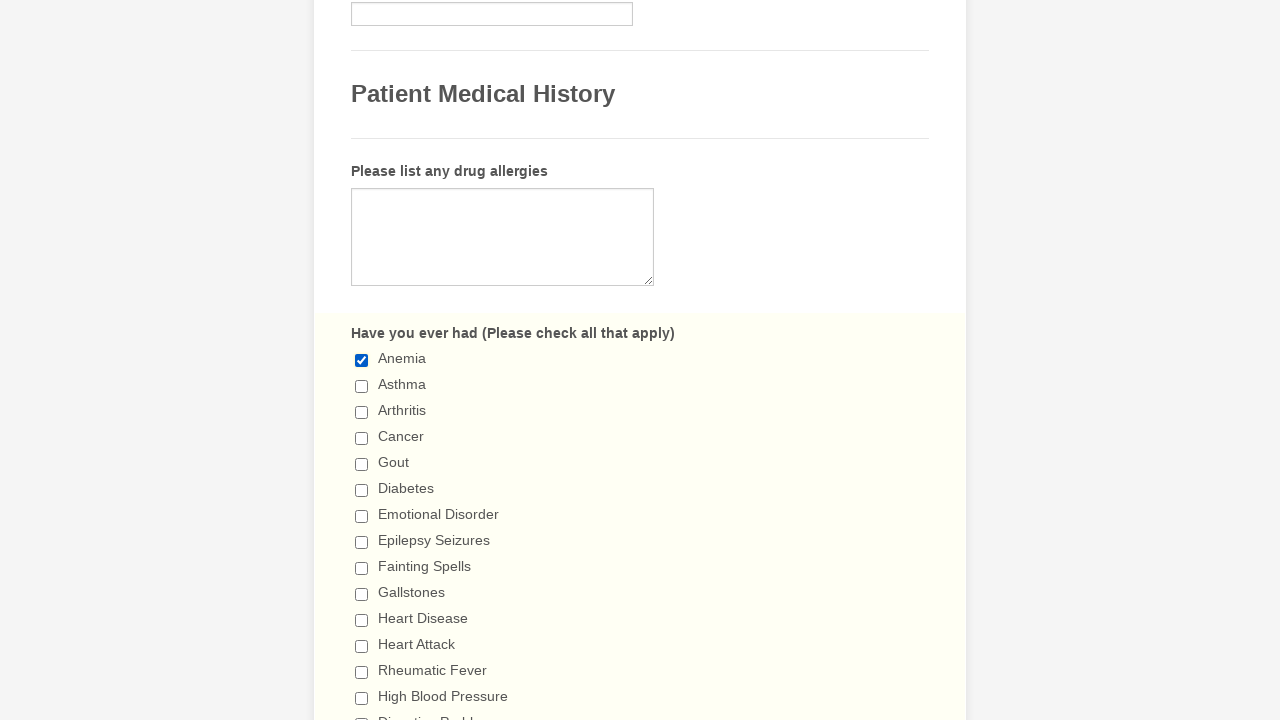

Clicked checkbox 2 of 29 at (362, 386) on input.form-checkbox >> nth=1
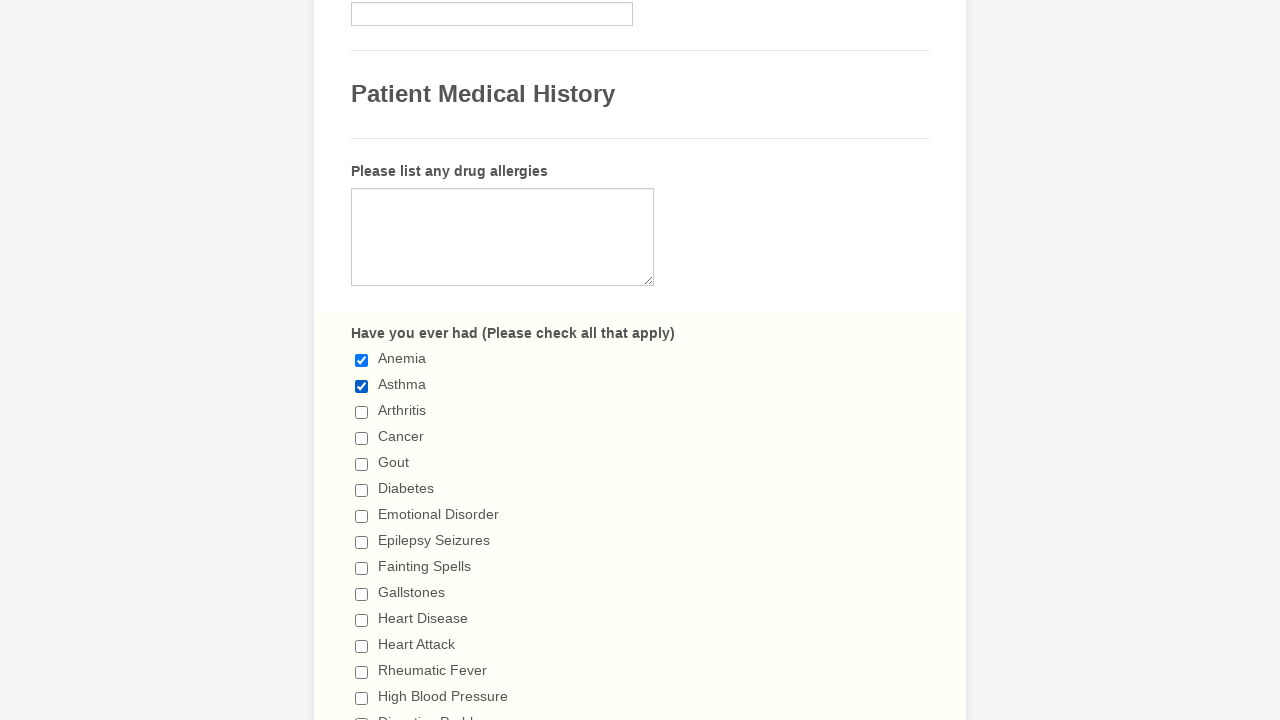

Clicked checkbox 3 of 29 at (362, 412) on input.form-checkbox >> nth=2
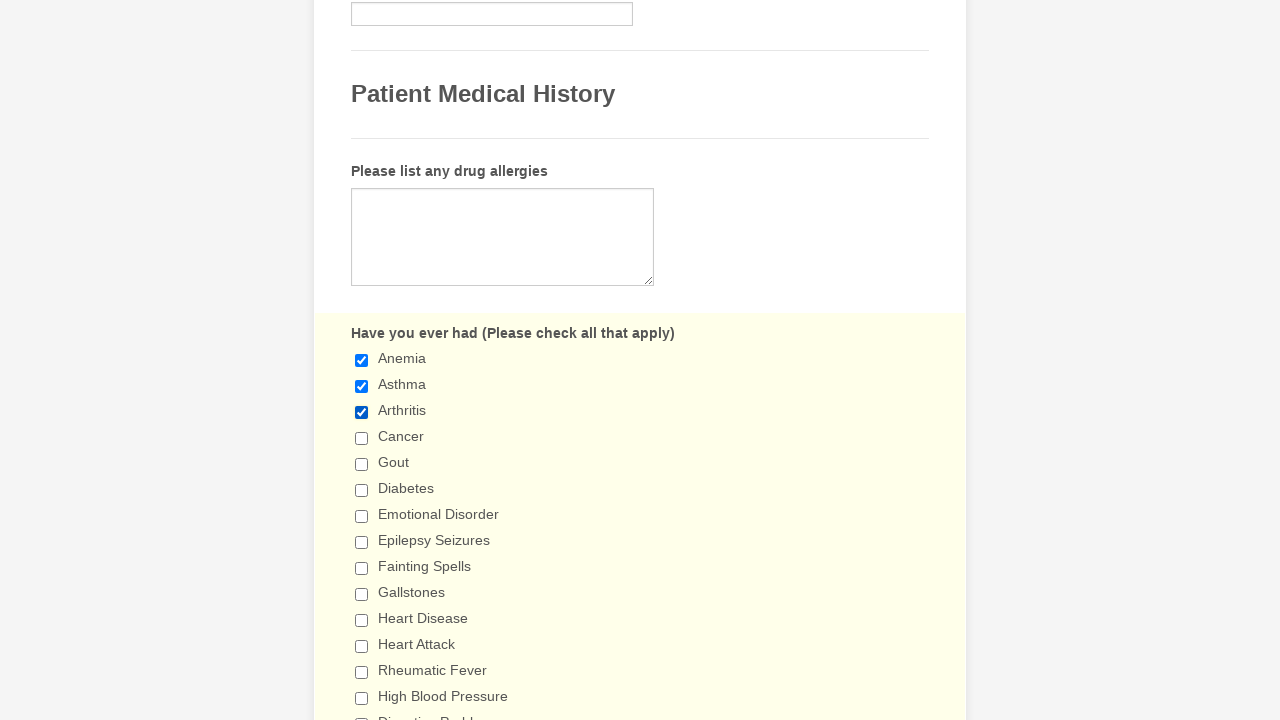

Clicked checkbox 4 of 29 at (362, 438) on input.form-checkbox >> nth=3
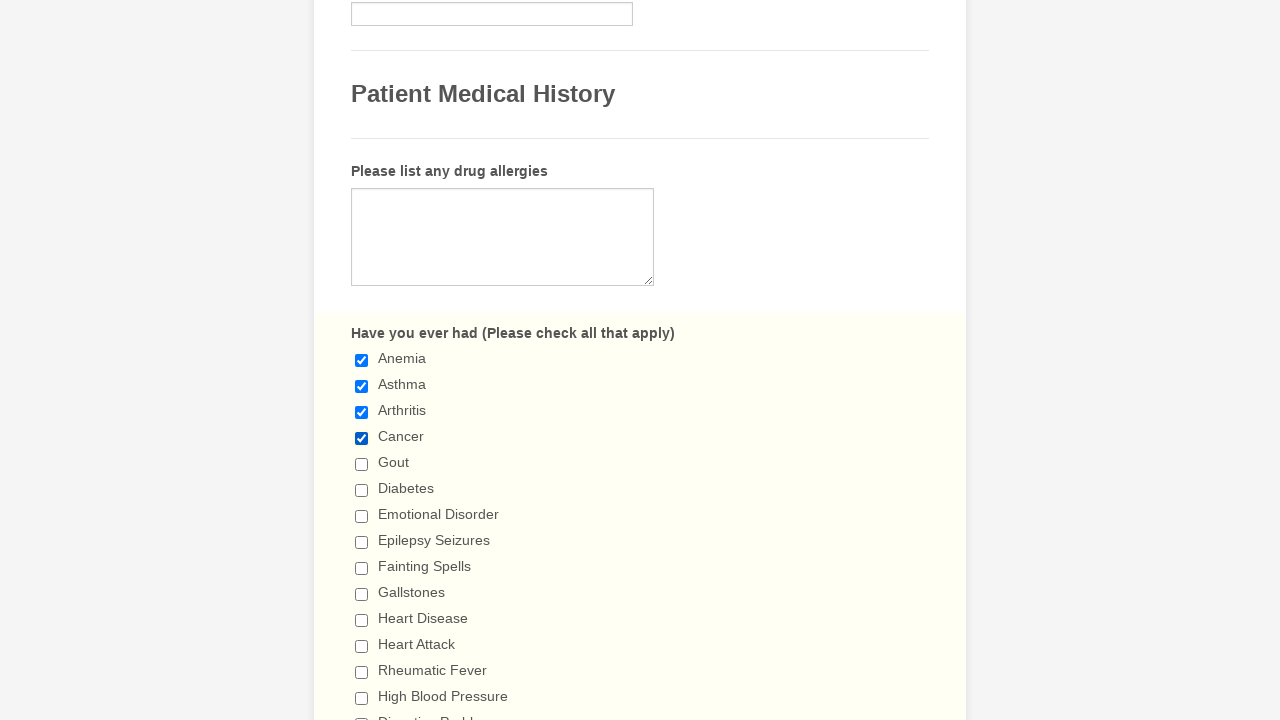

Clicked checkbox 5 of 29 at (362, 464) on input.form-checkbox >> nth=4
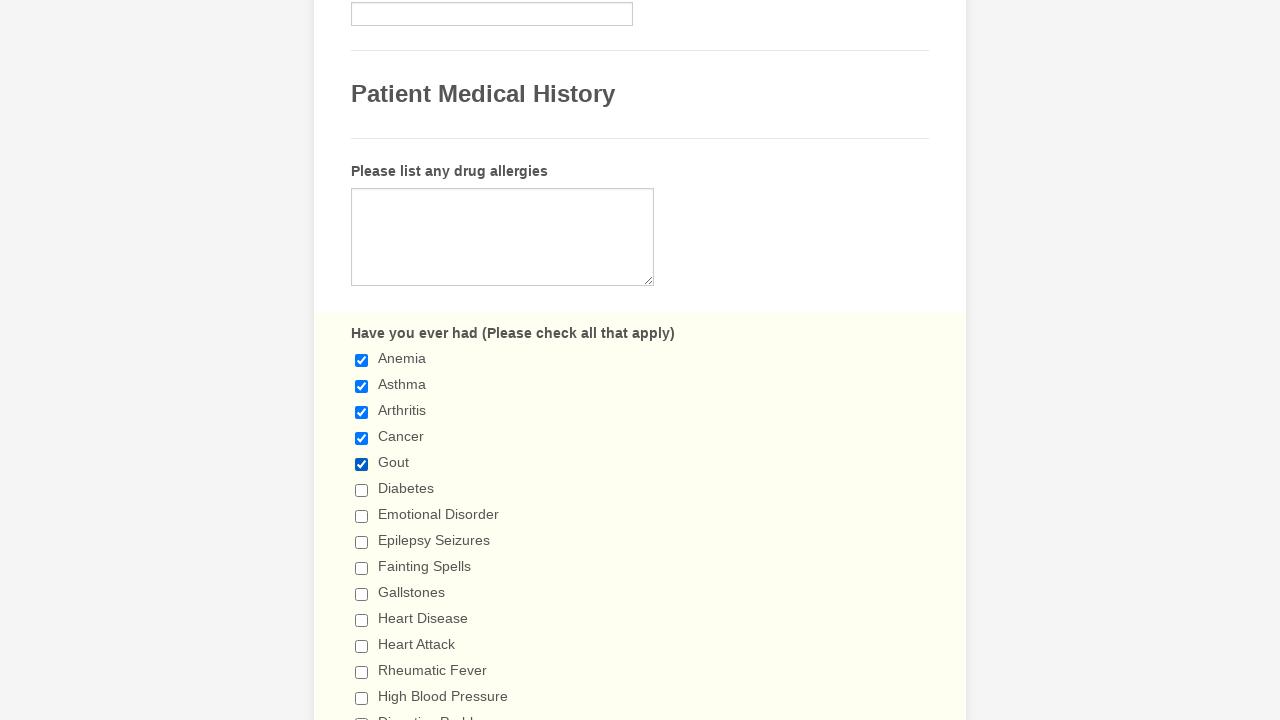

Clicked checkbox 6 of 29 at (362, 490) on input.form-checkbox >> nth=5
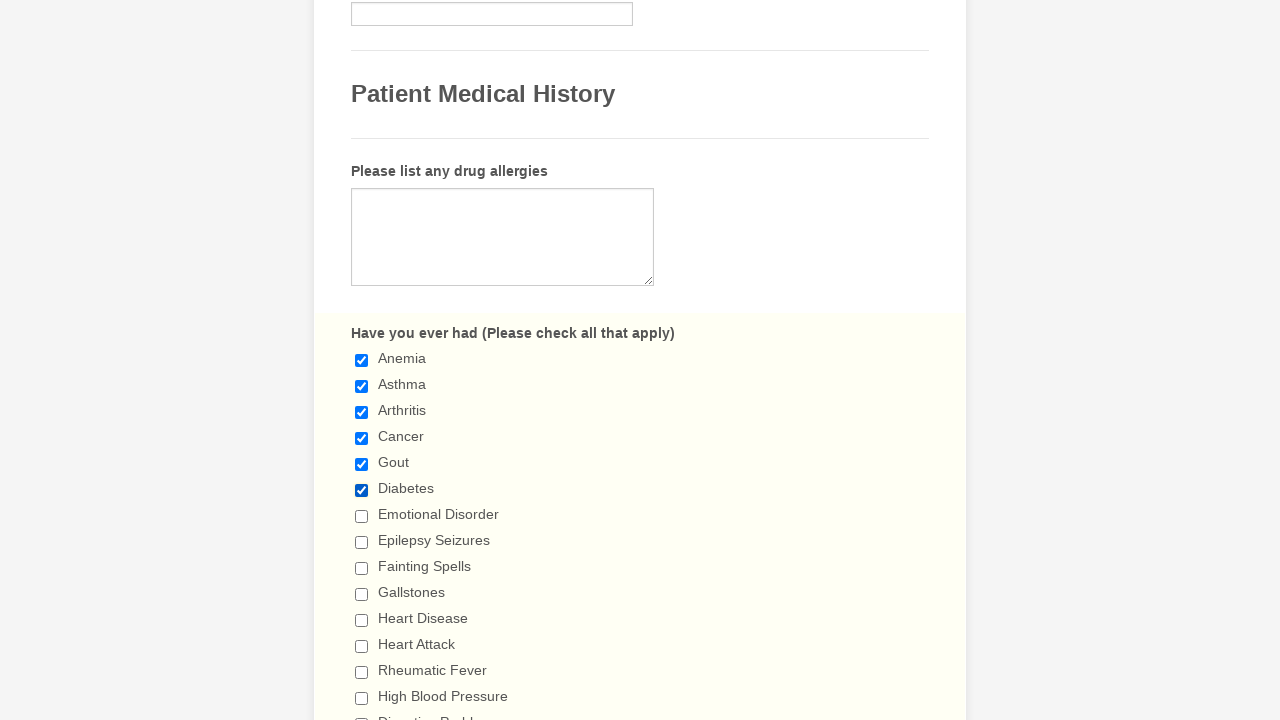

Clicked checkbox 7 of 29 at (362, 516) on input.form-checkbox >> nth=6
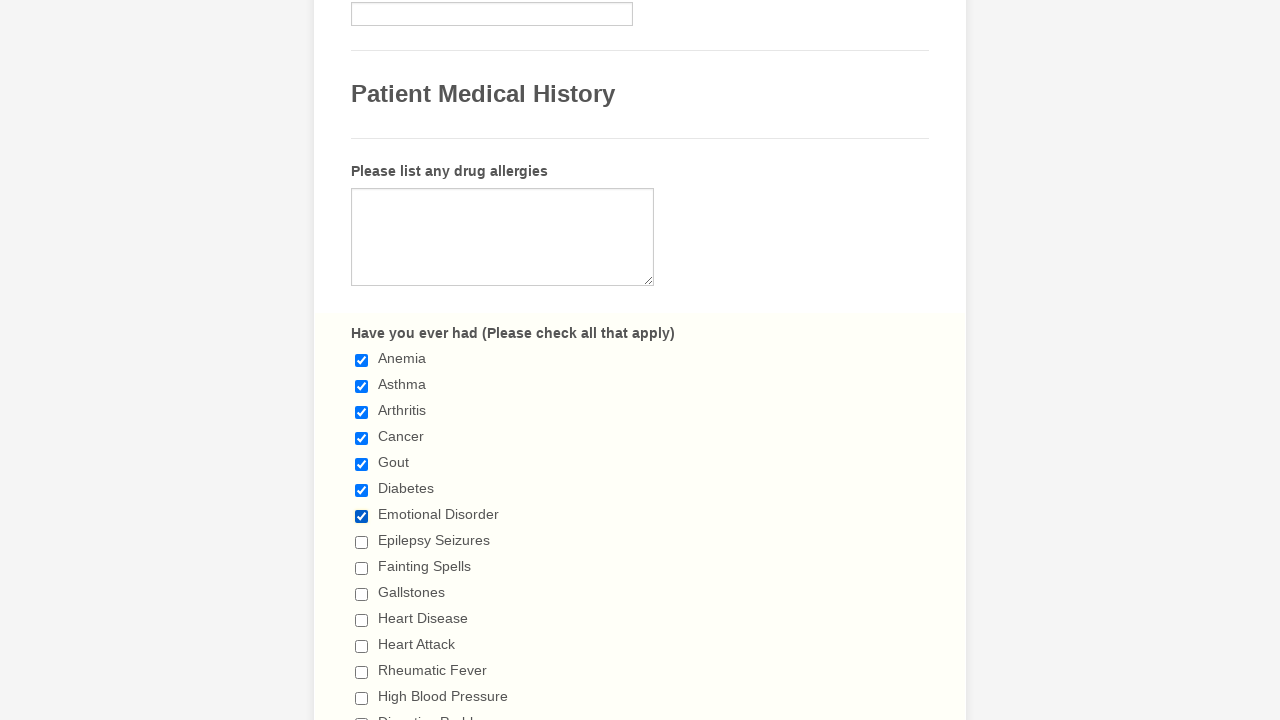

Clicked checkbox 8 of 29 at (362, 542) on input.form-checkbox >> nth=7
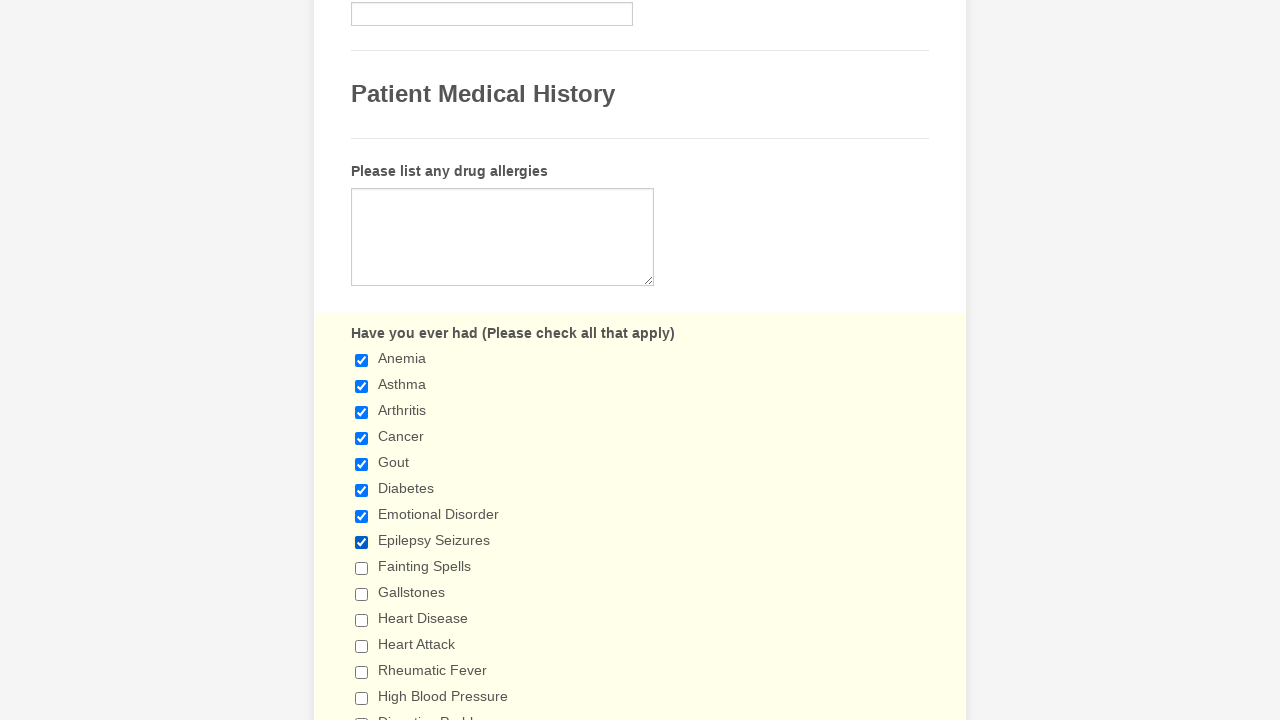

Clicked checkbox 9 of 29 at (362, 568) on input.form-checkbox >> nth=8
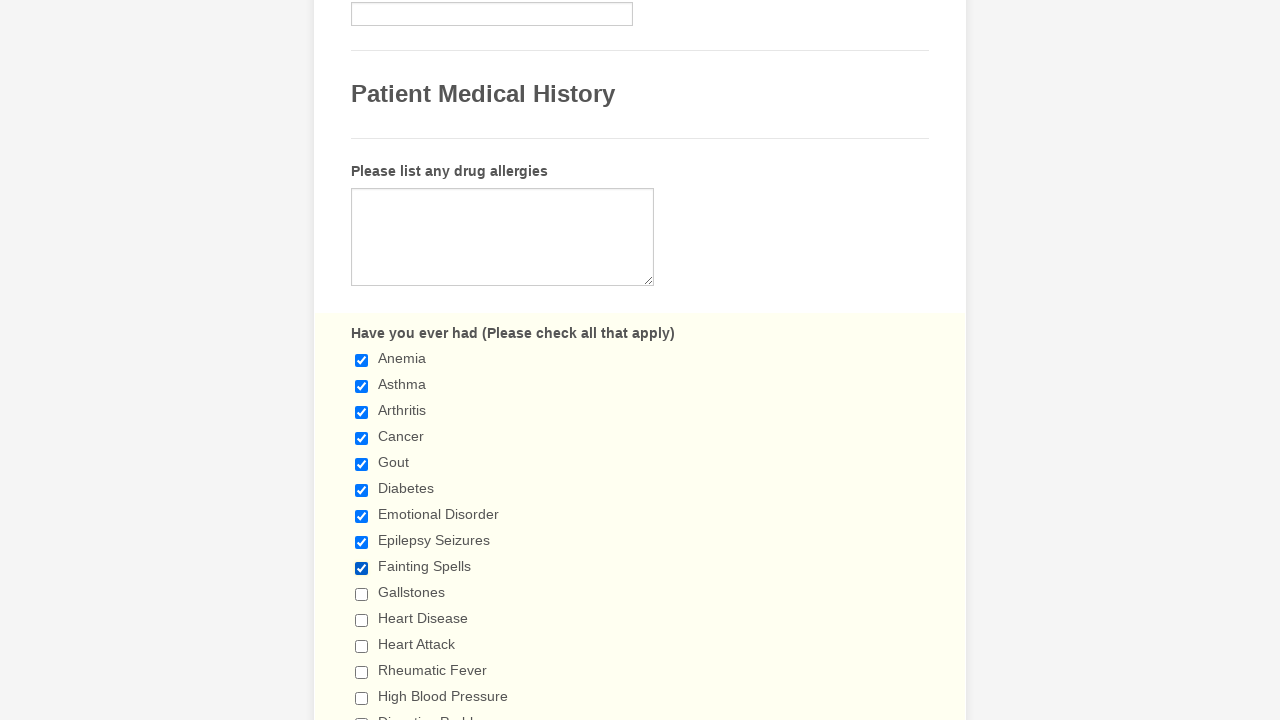

Clicked checkbox 10 of 29 at (362, 594) on input.form-checkbox >> nth=9
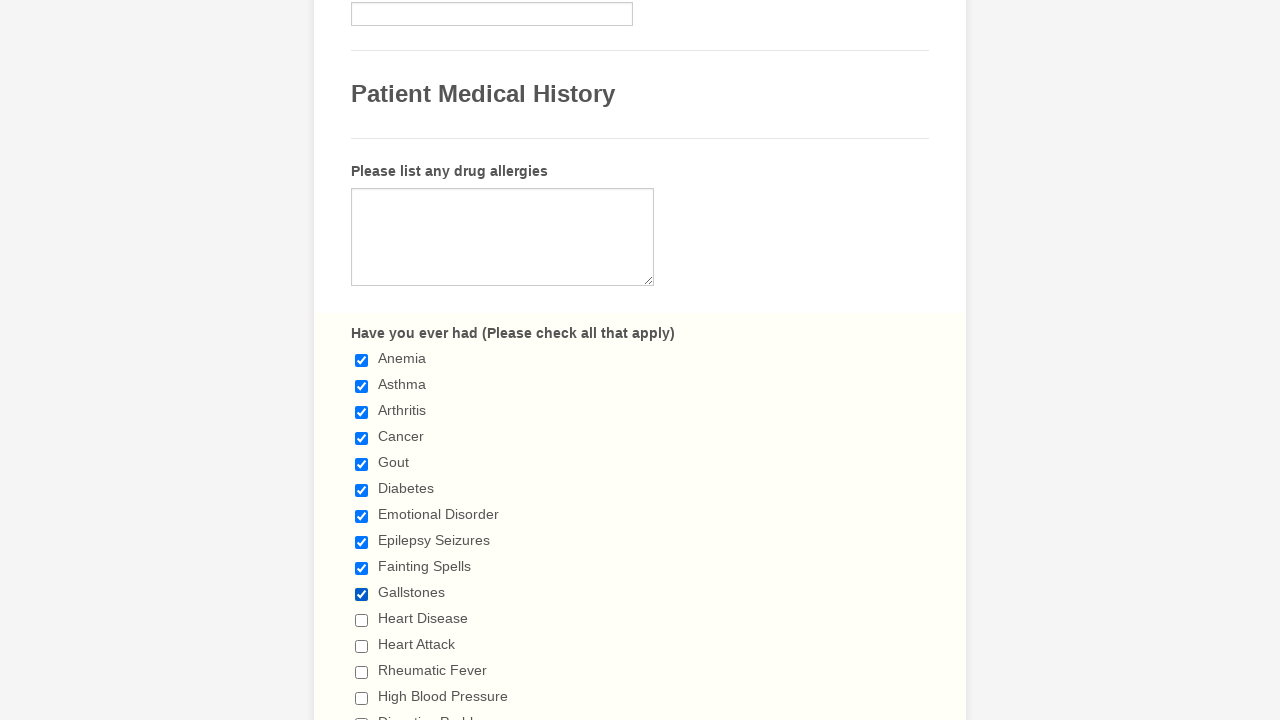

Clicked checkbox 11 of 29 at (362, 620) on input.form-checkbox >> nth=10
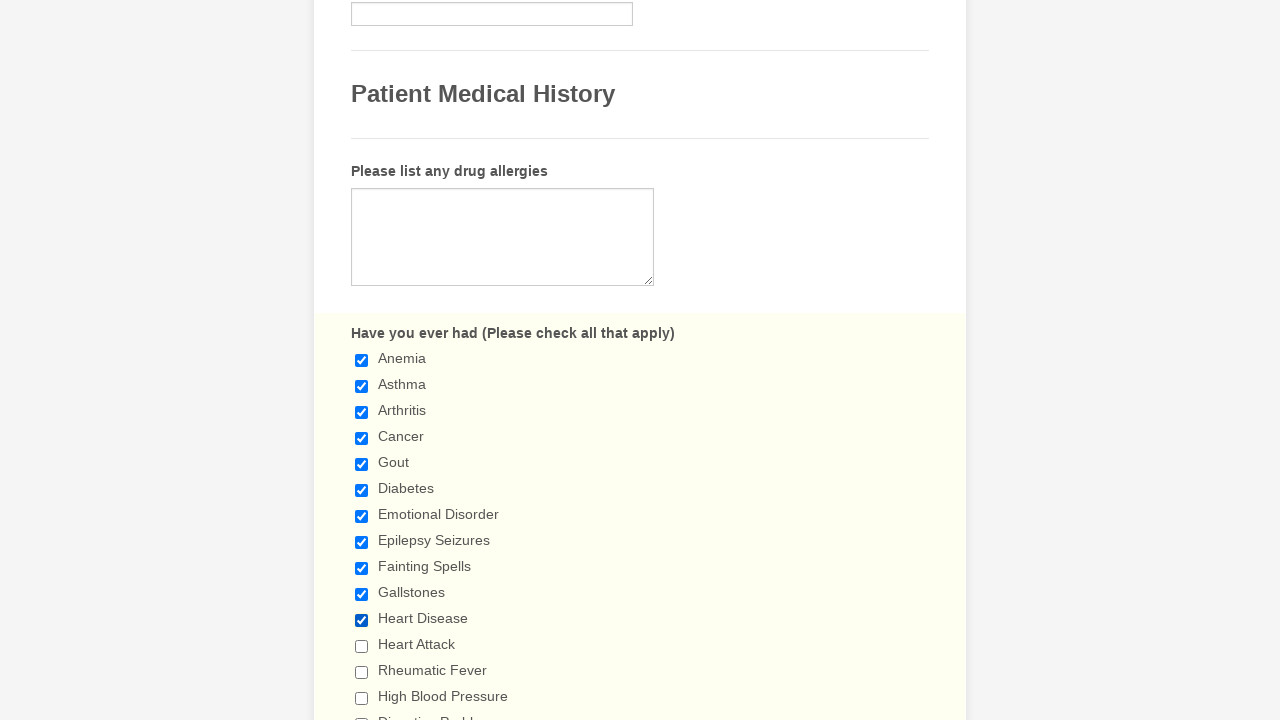

Clicked checkbox 12 of 29 at (362, 646) on input.form-checkbox >> nth=11
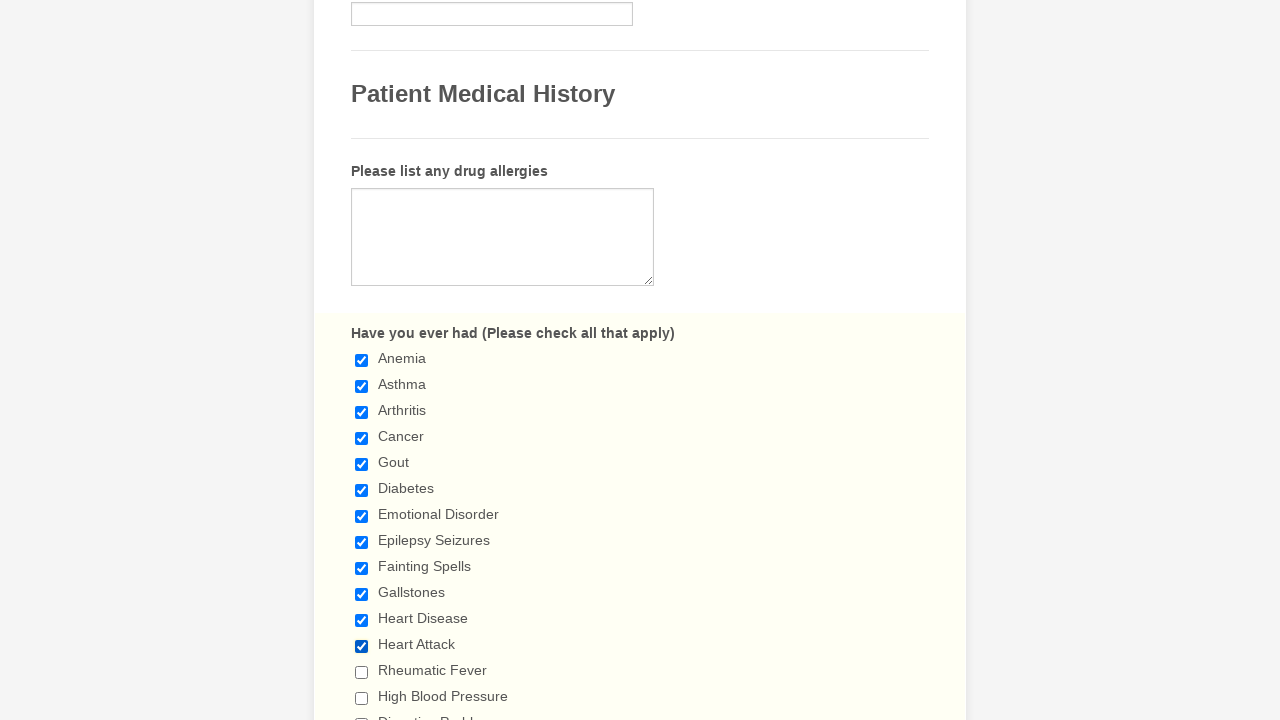

Clicked checkbox 13 of 29 at (362, 672) on input.form-checkbox >> nth=12
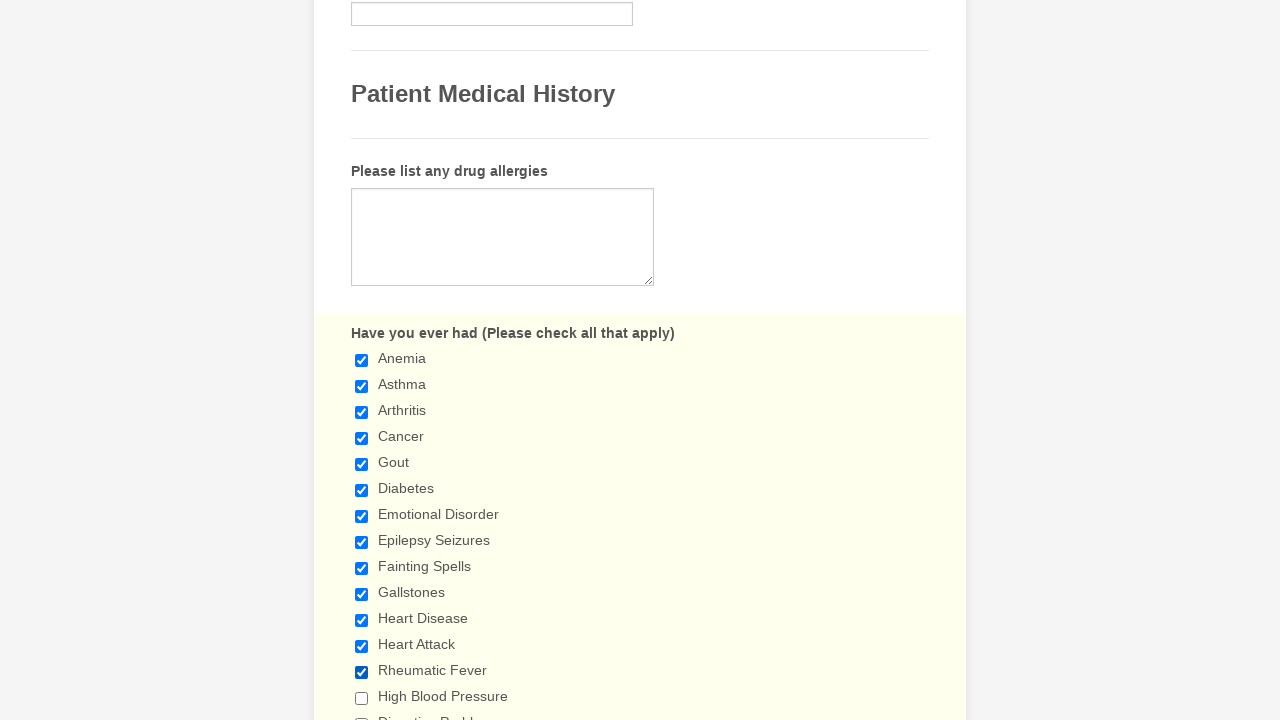

Clicked checkbox 14 of 29 at (362, 698) on input.form-checkbox >> nth=13
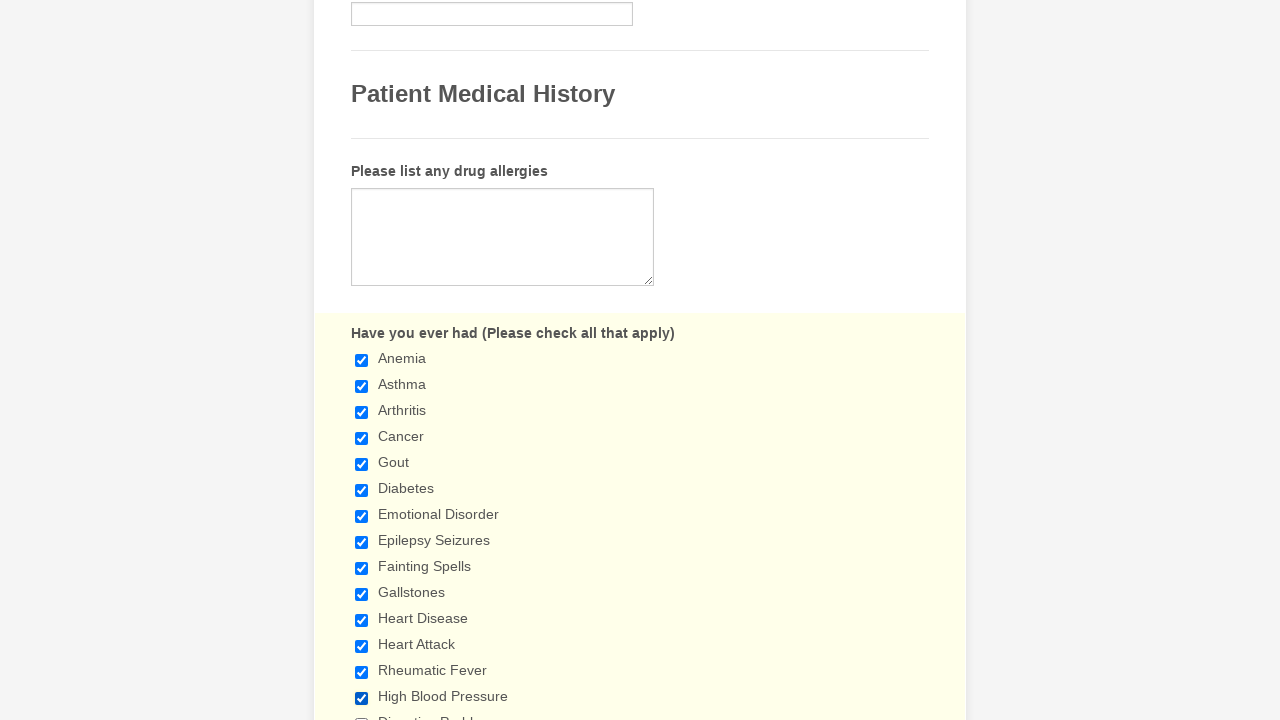

Clicked checkbox 15 of 29 at (362, 714) on input.form-checkbox >> nth=14
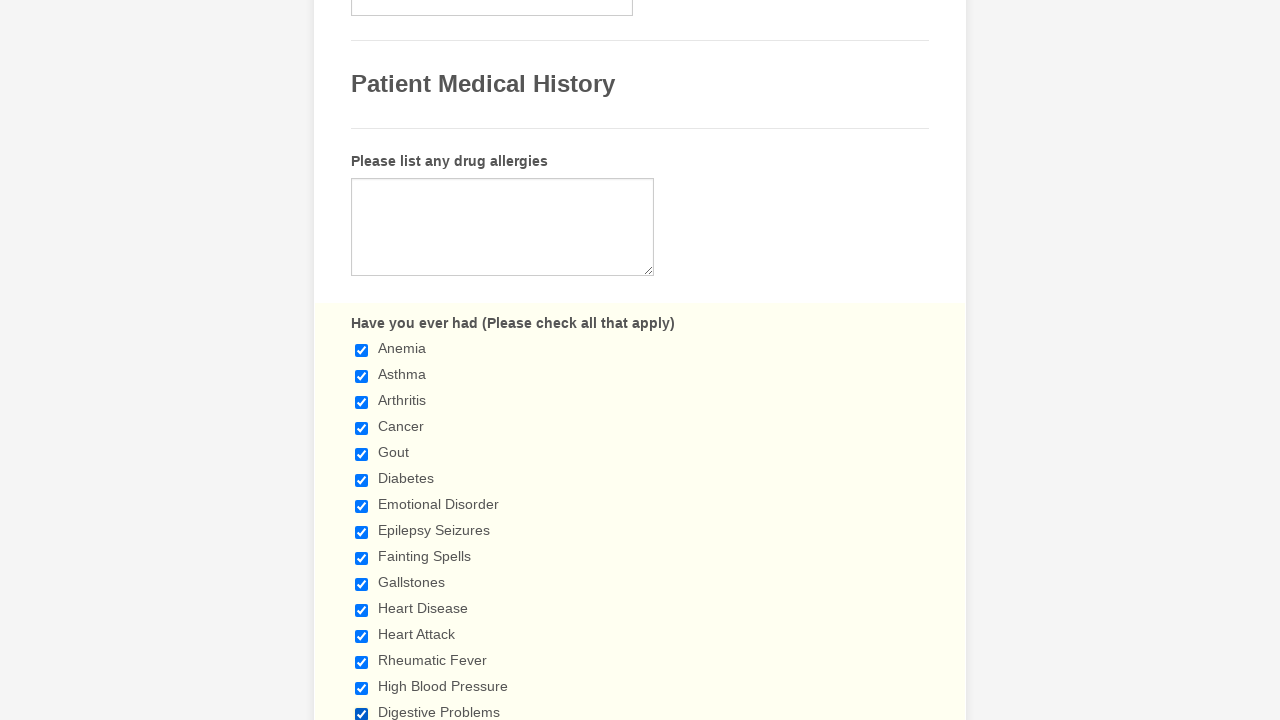

Clicked checkbox 16 of 29 at (362, 360) on input.form-checkbox >> nth=15
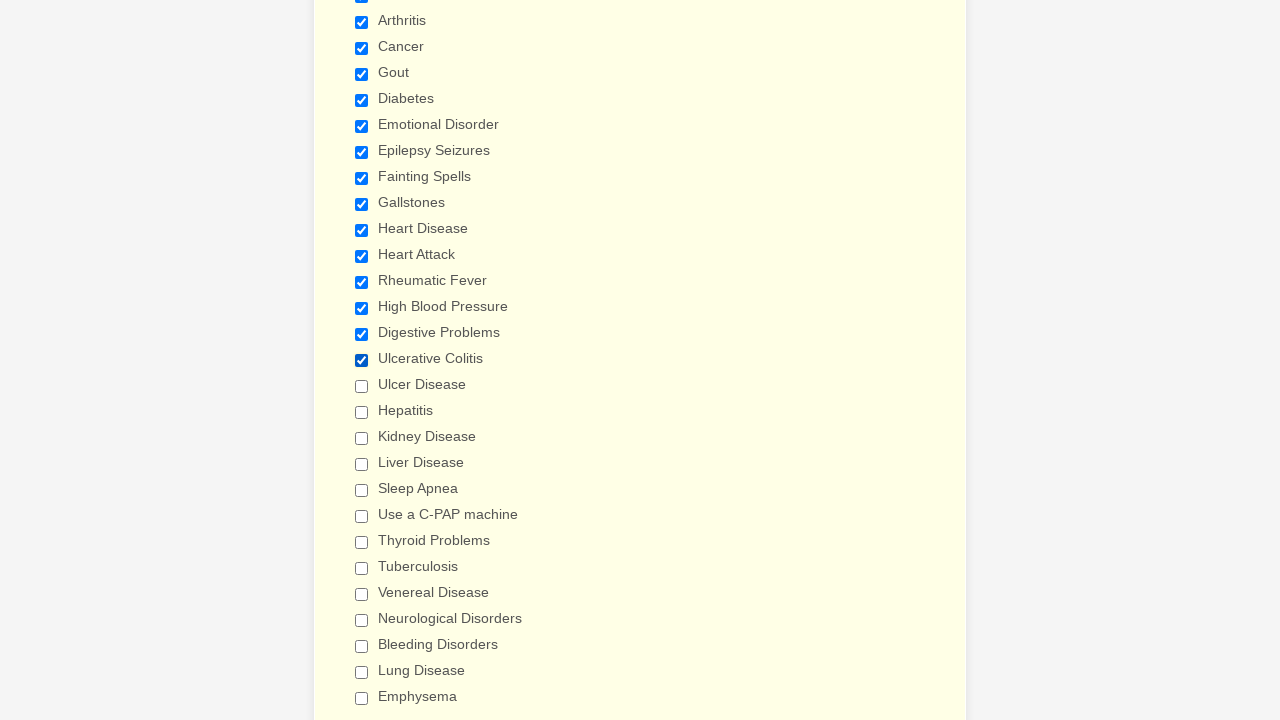

Clicked checkbox 17 of 29 at (362, 386) on input.form-checkbox >> nth=16
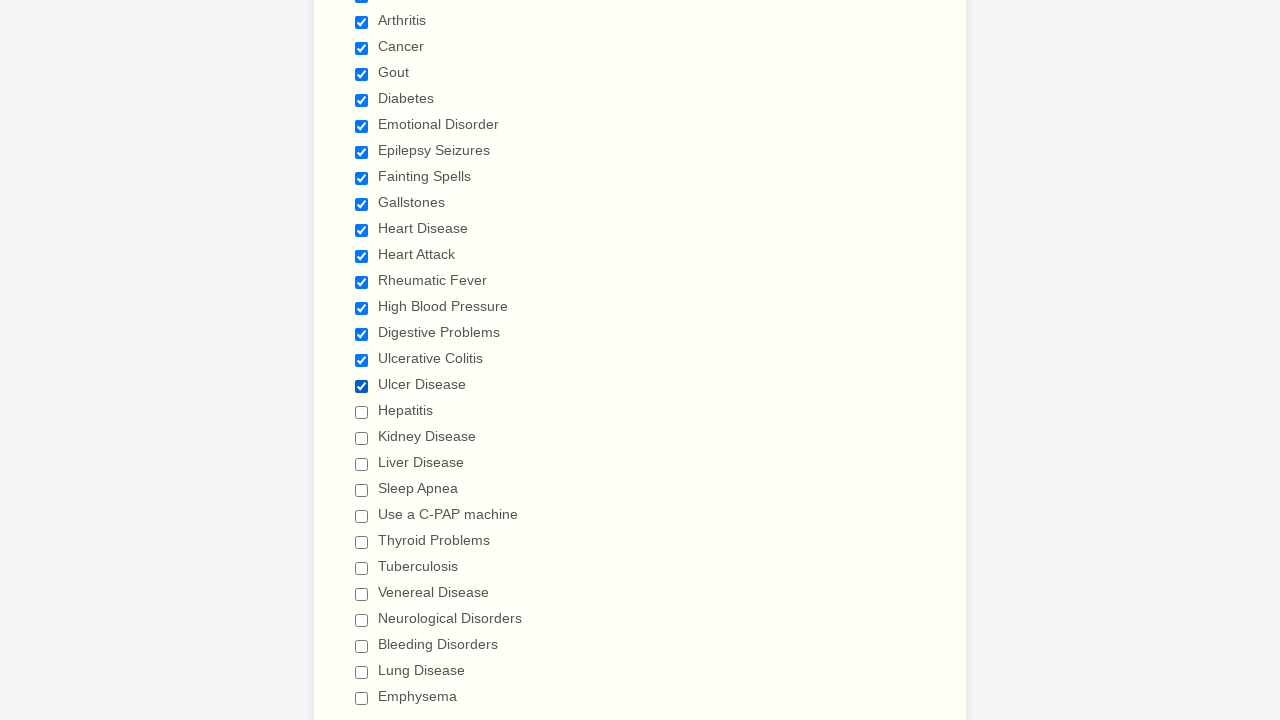

Clicked checkbox 18 of 29 at (362, 412) on input.form-checkbox >> nth=17
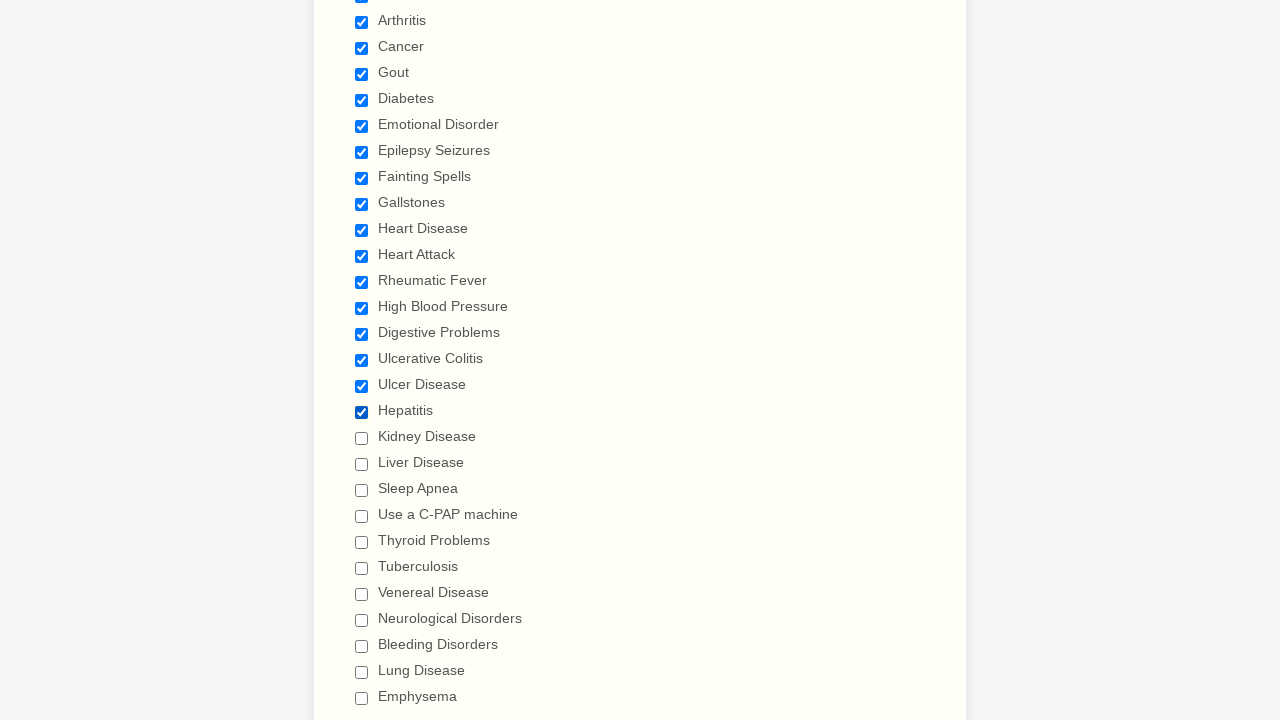

Clicked checkbox 19 of 29 at (362, 438) on input.form-checkbox >> nth=18
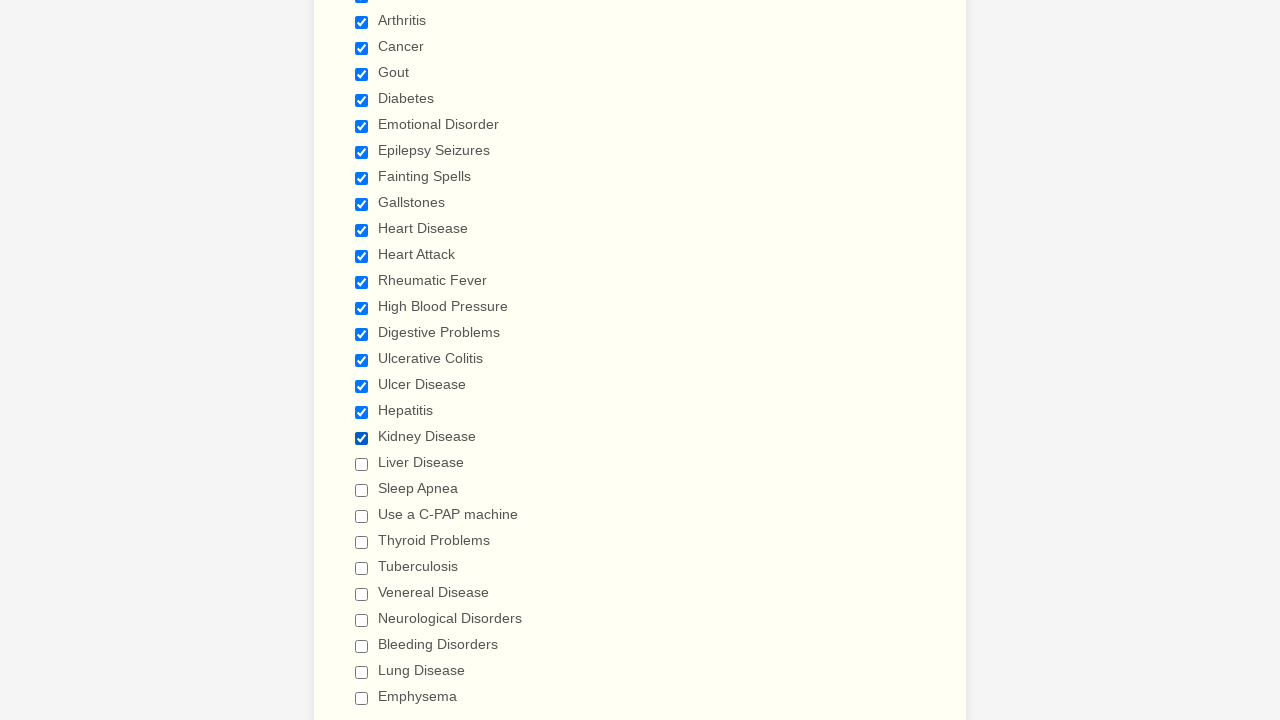

Clicked checkbox 20 of 29 at (362, 464) on input.form-checkbox >> nth=19
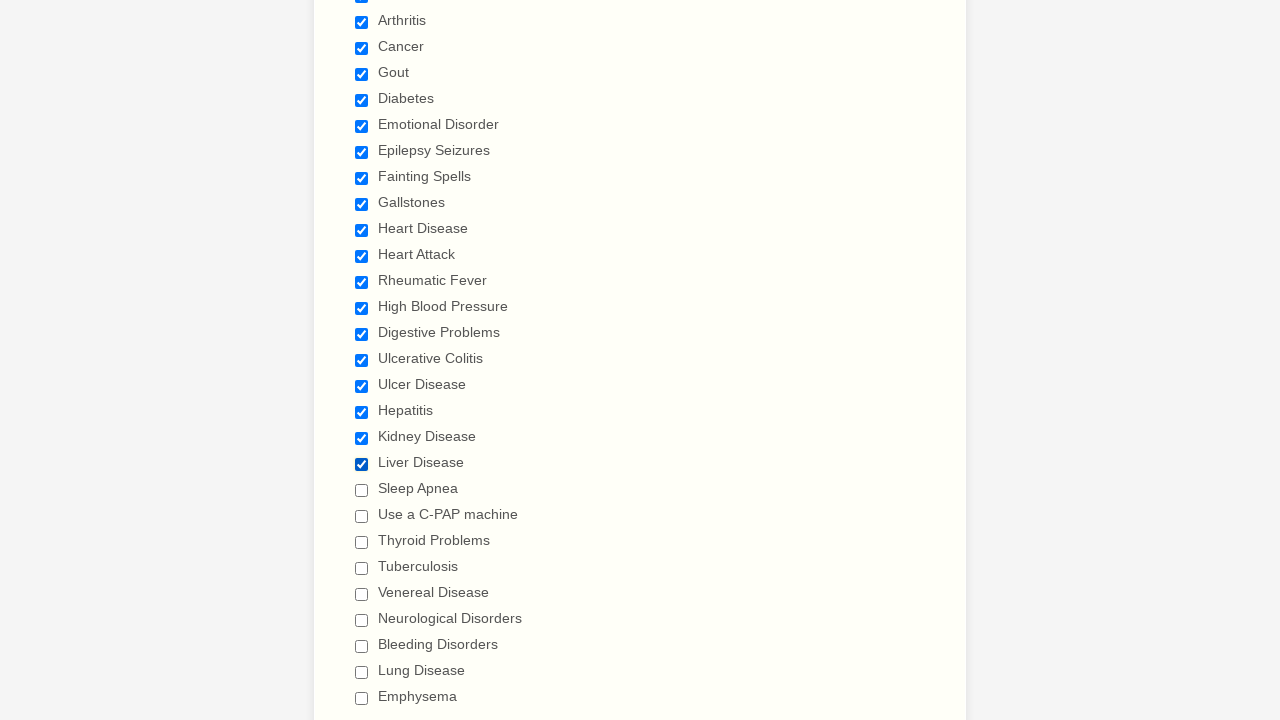

Clicked checkbox 21 of 29 at (362, 490) on input.form-checkbox >> nth=20
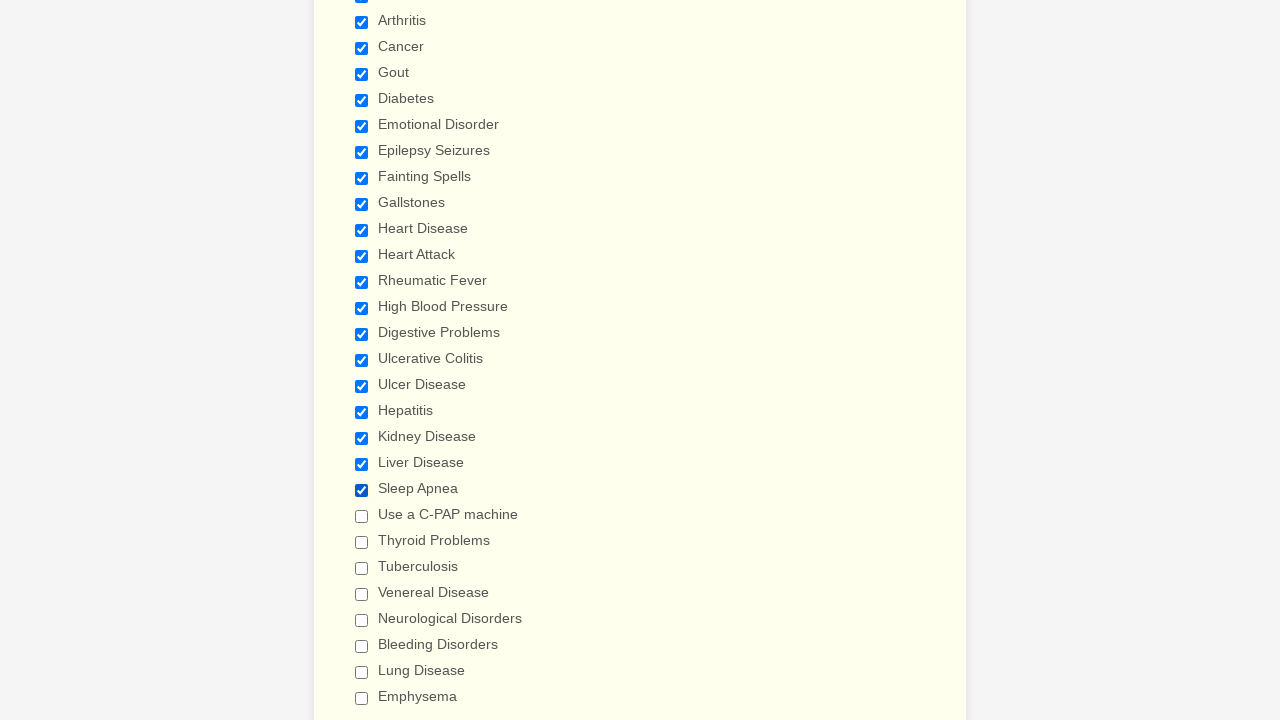

Clicked checkbox 22 of 29 at (362, 516) on input.form-checkbox >> nth=21
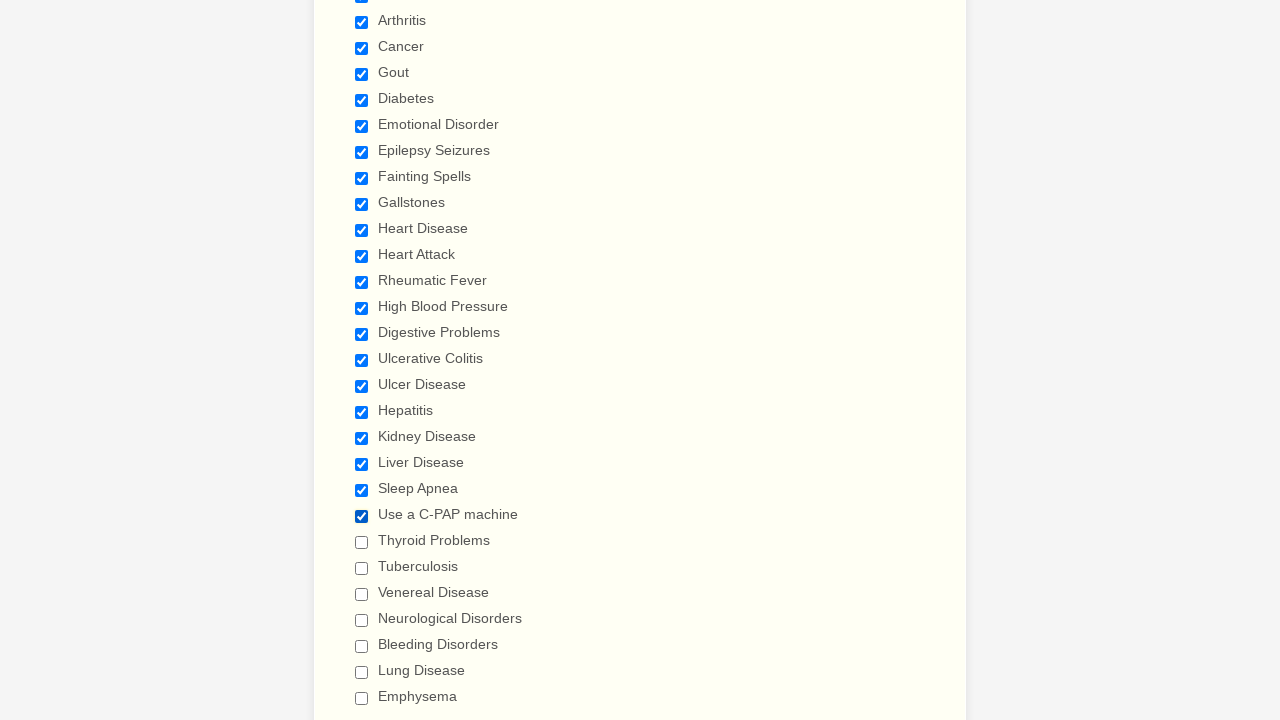

Clicked checkbox 23 of 29 at (362, 542) on input.form-checkbox >> nth=22
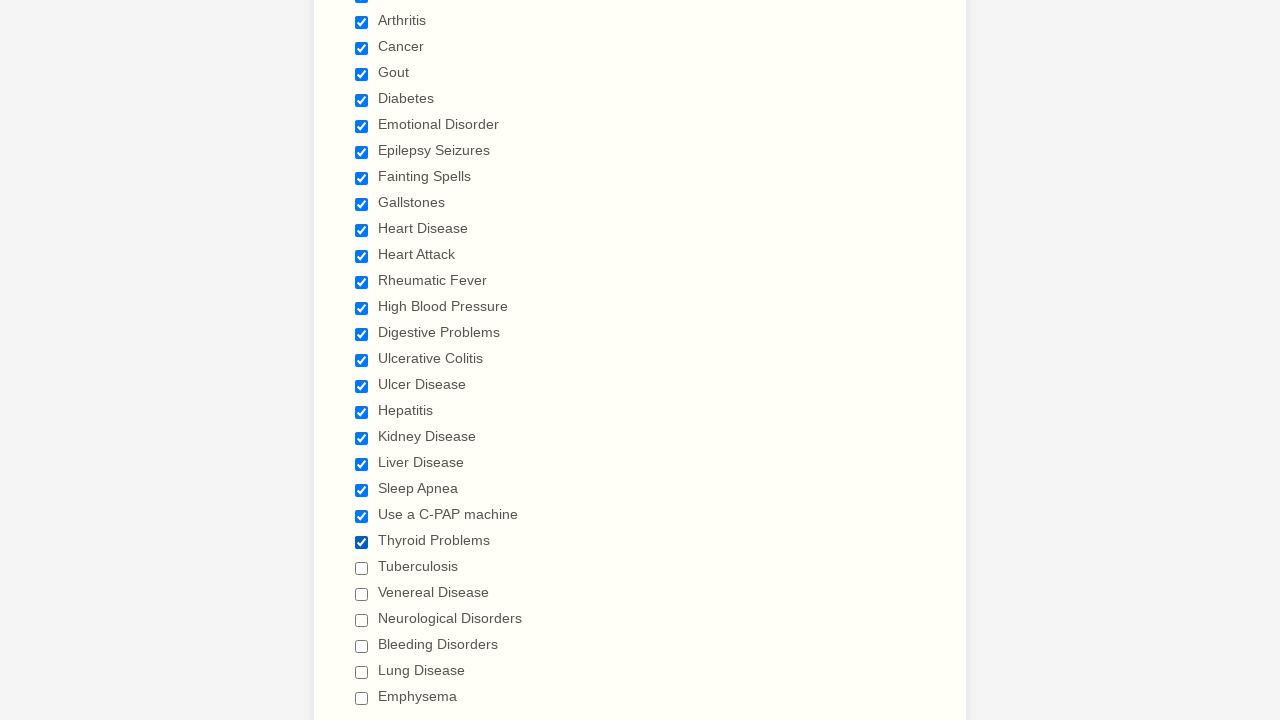

Clicked checkbox 24 of 29 at (362, 568) on input.form-checkbox >> nth=23
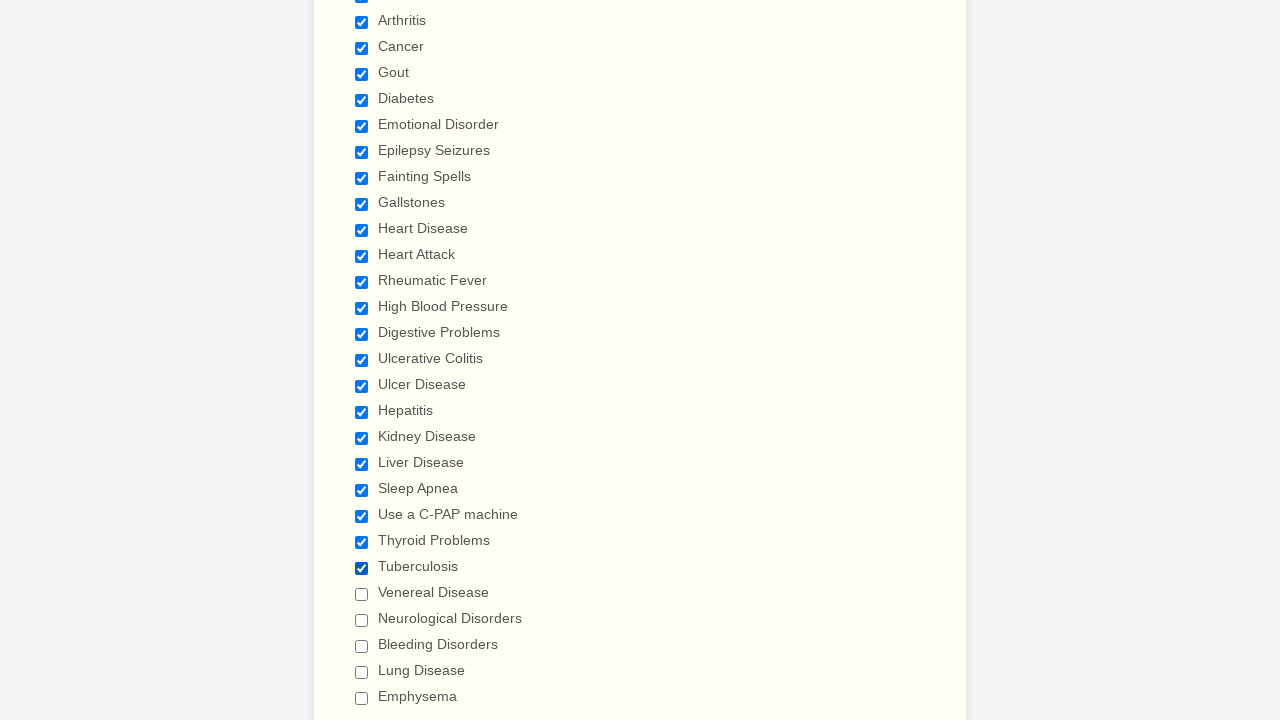

Clicked checkbox 25 of 29 at (362, 594) on input.form-checkbox >> nth=24
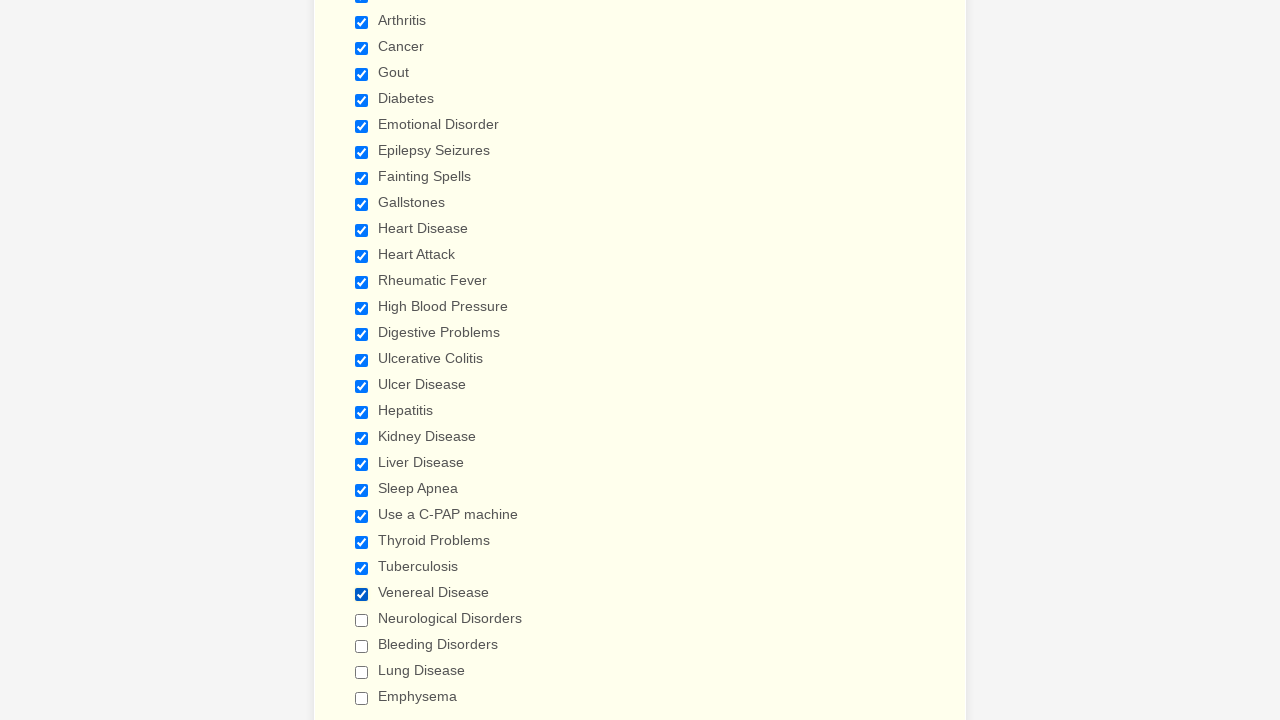

Clicked checkbox 26 of 29 at (362, 620) on input.form-checkbox >> nth=25
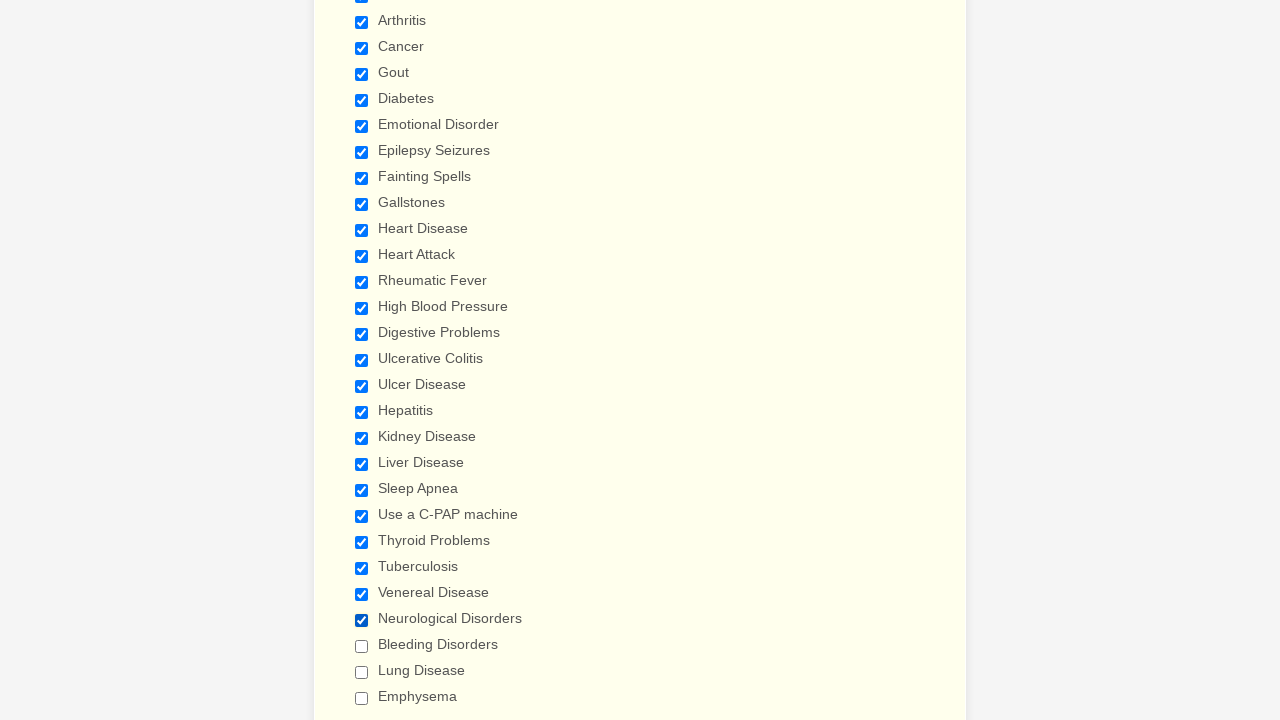

Clicked checkbox 27 of 29 at (362, 646) on input.form-checkbox >> nth=26
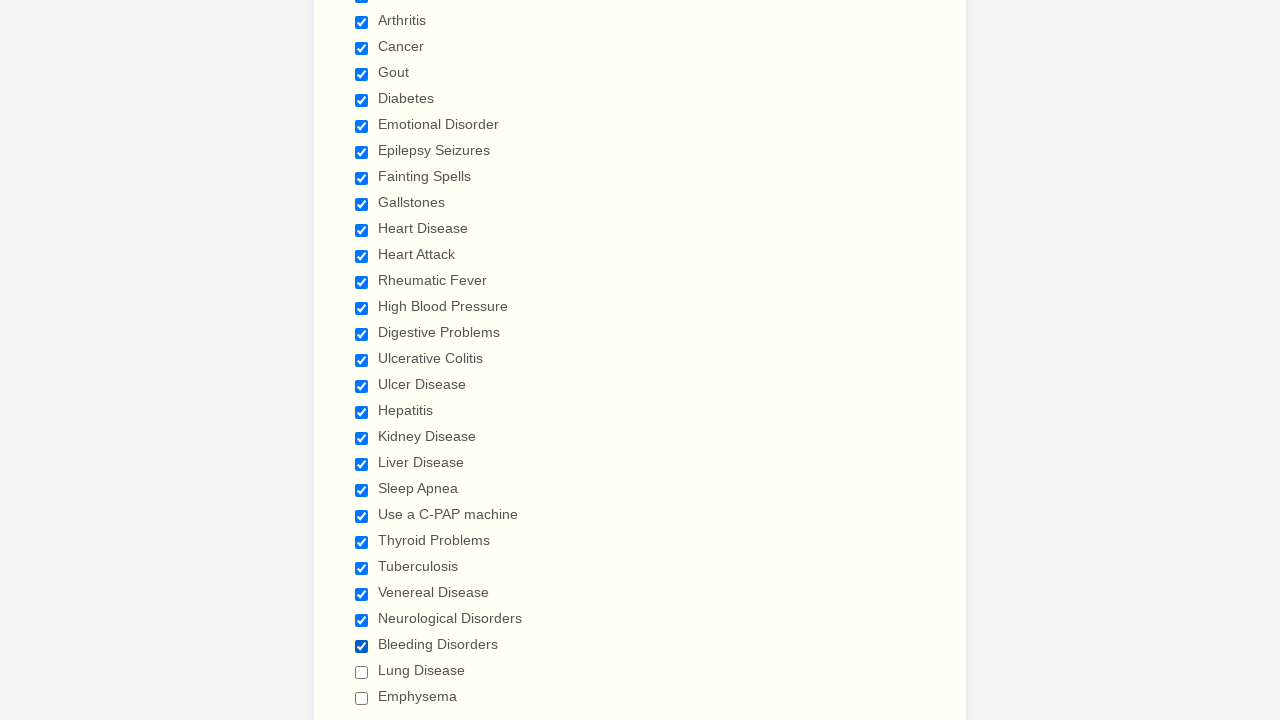

Clicked checkbox 28 of 29 at (362, 672) on input.form-checkbox >> nth=27
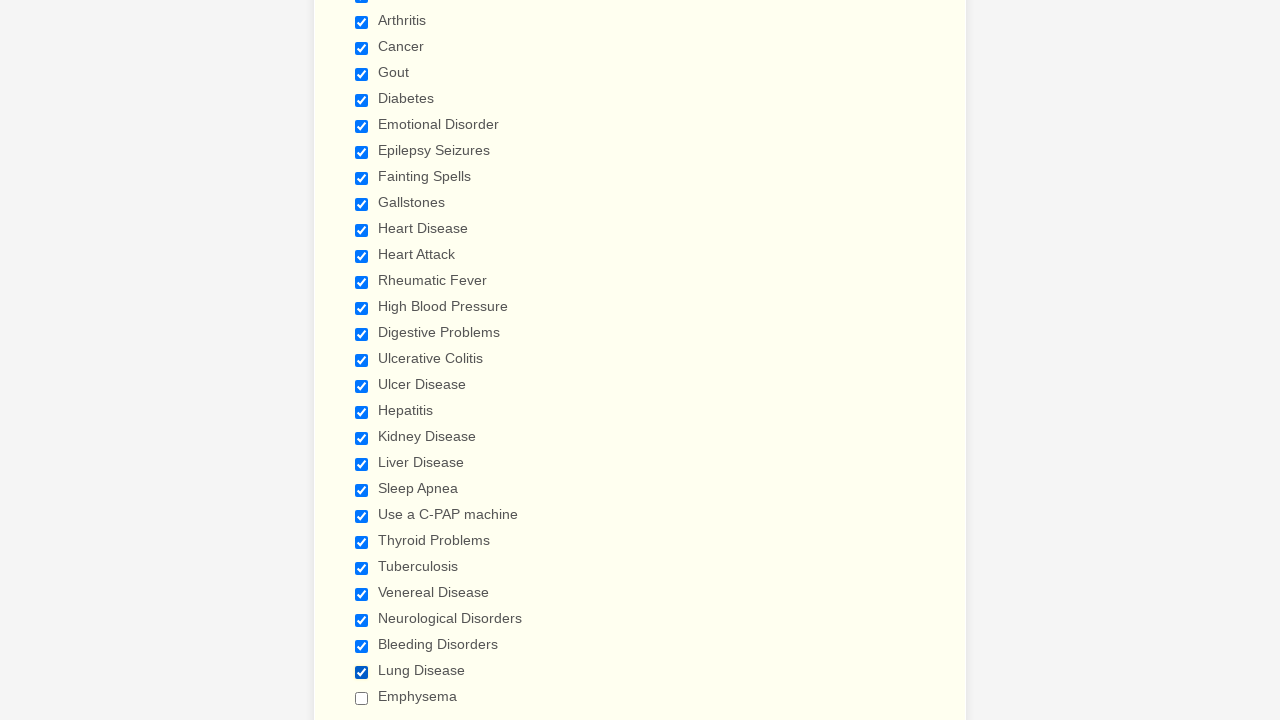

Clicked checkbox 29 of 29 at (362, 698) on input.form-checkbox >> nth=28
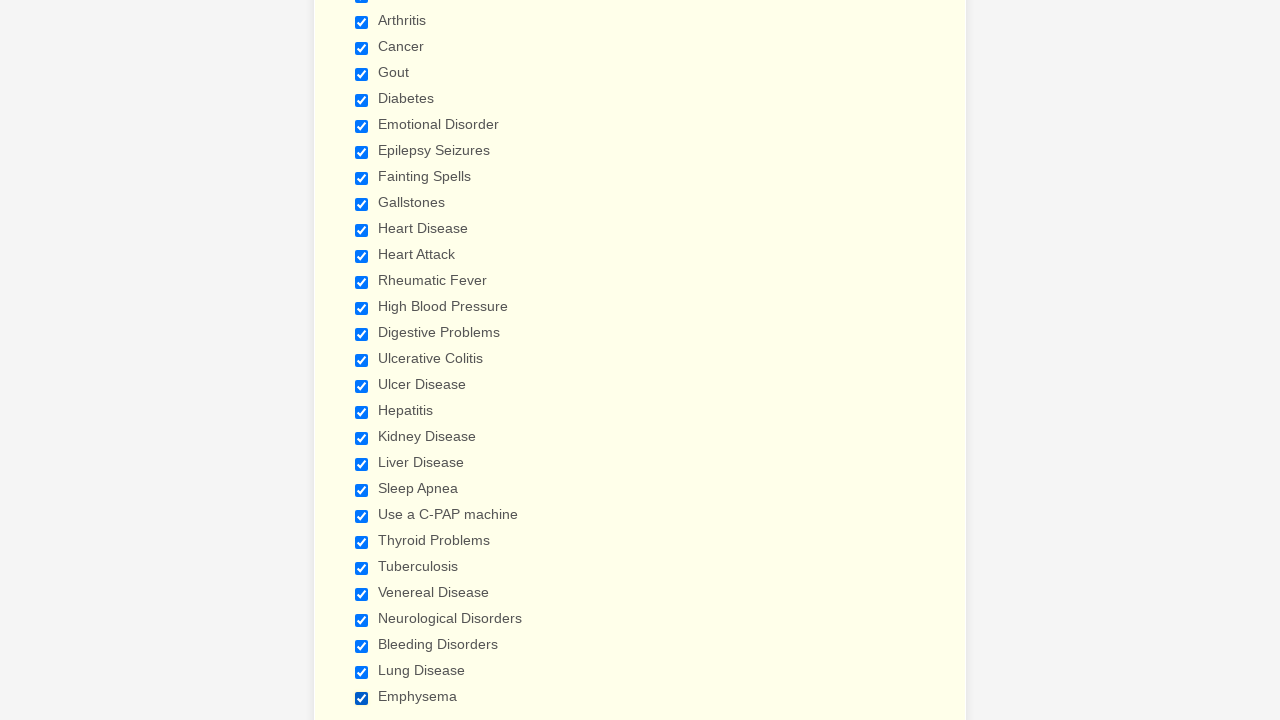

Verified checkbox 1 of 29 is checked
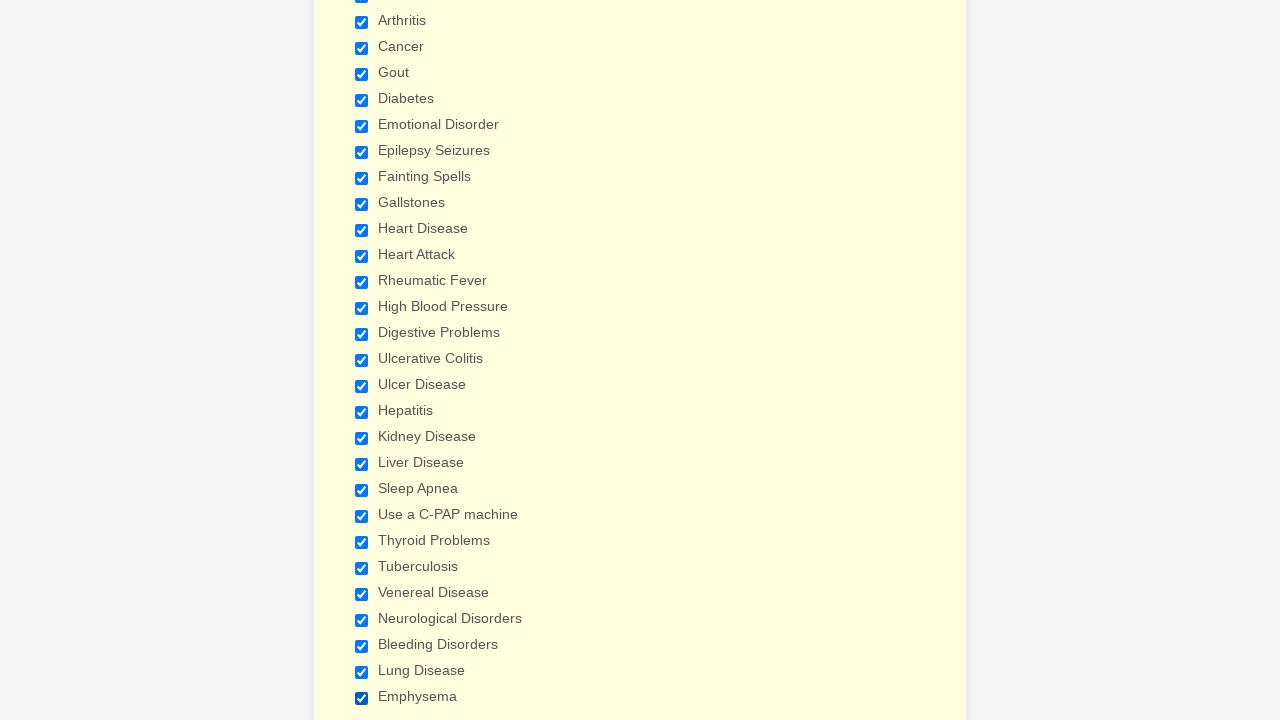

Verified checkbox 2 of 29 is checked
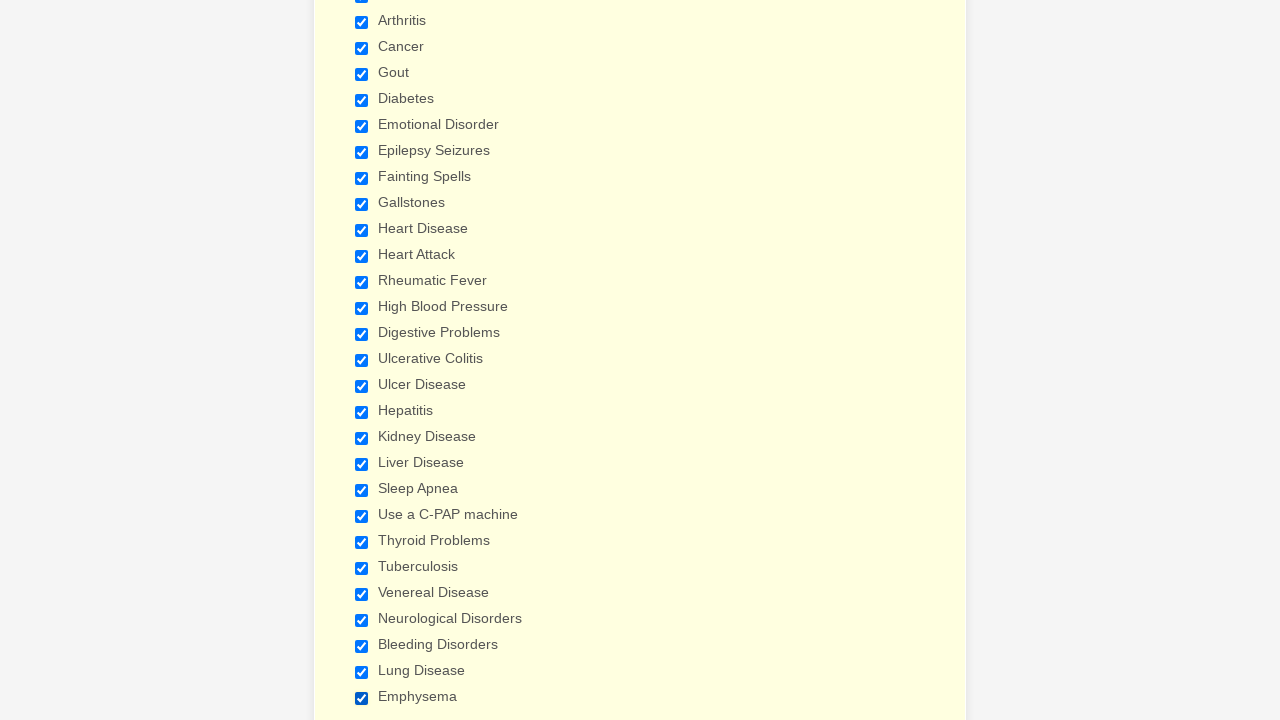

Verified checkbox 3 of 29 is checked
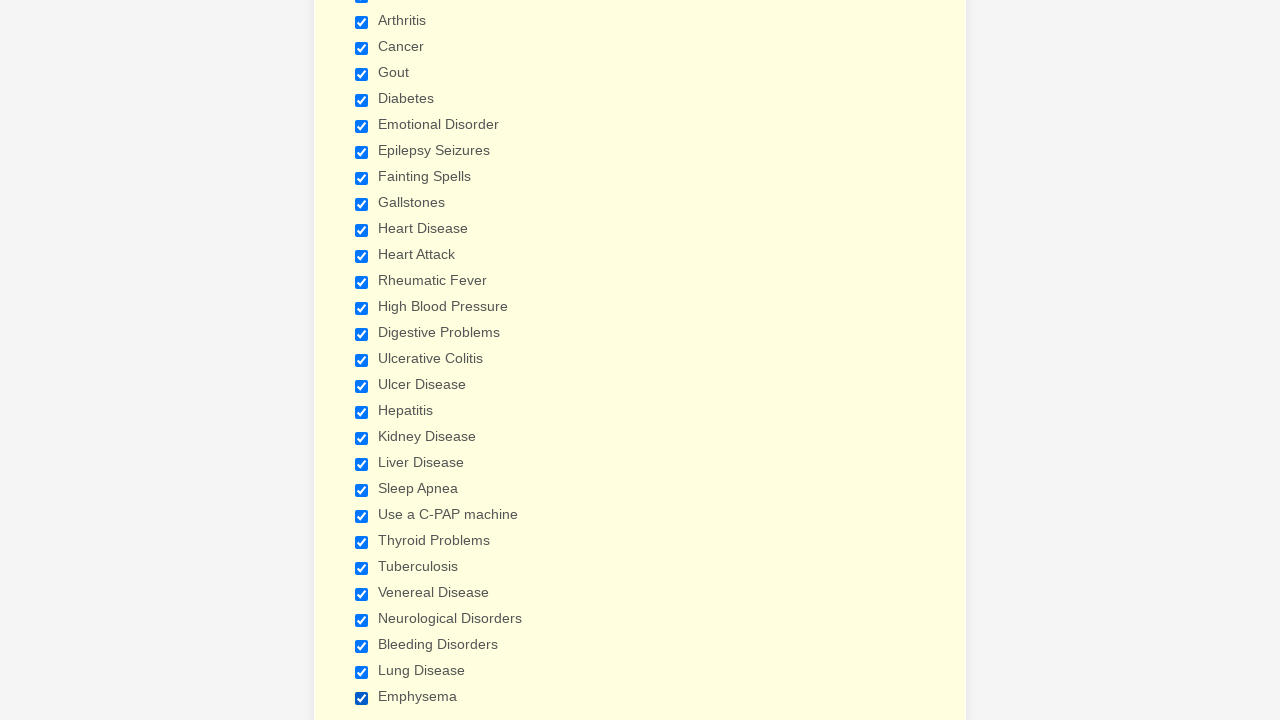

Verified checkbox 4 of 29 is checked
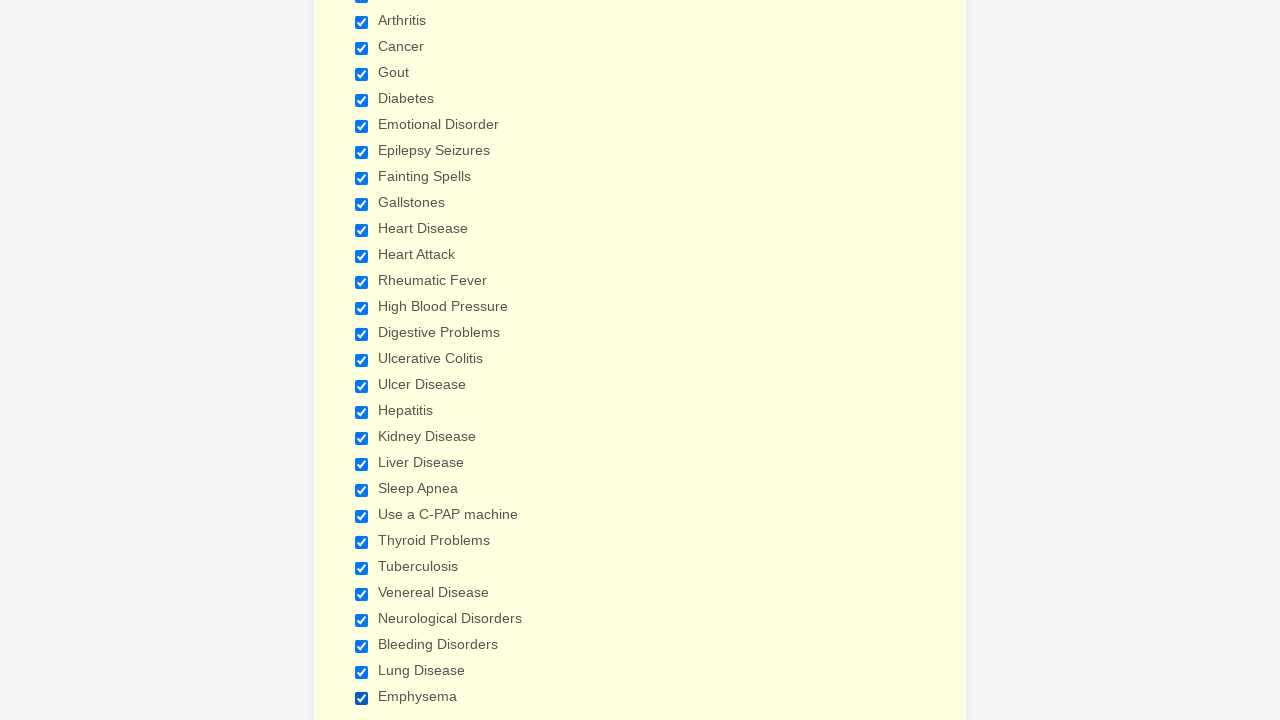

Verified checkbox 5 of 29 is checked
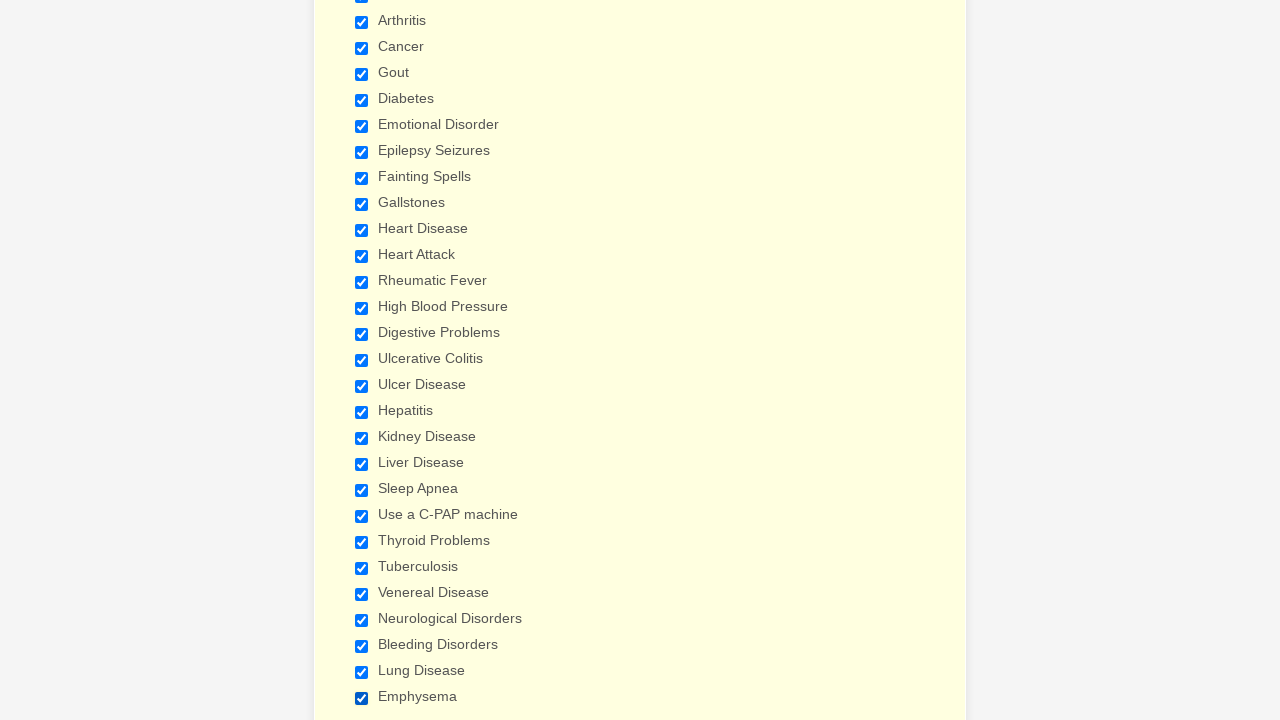

Verified checkbox 6 of 29 is checked
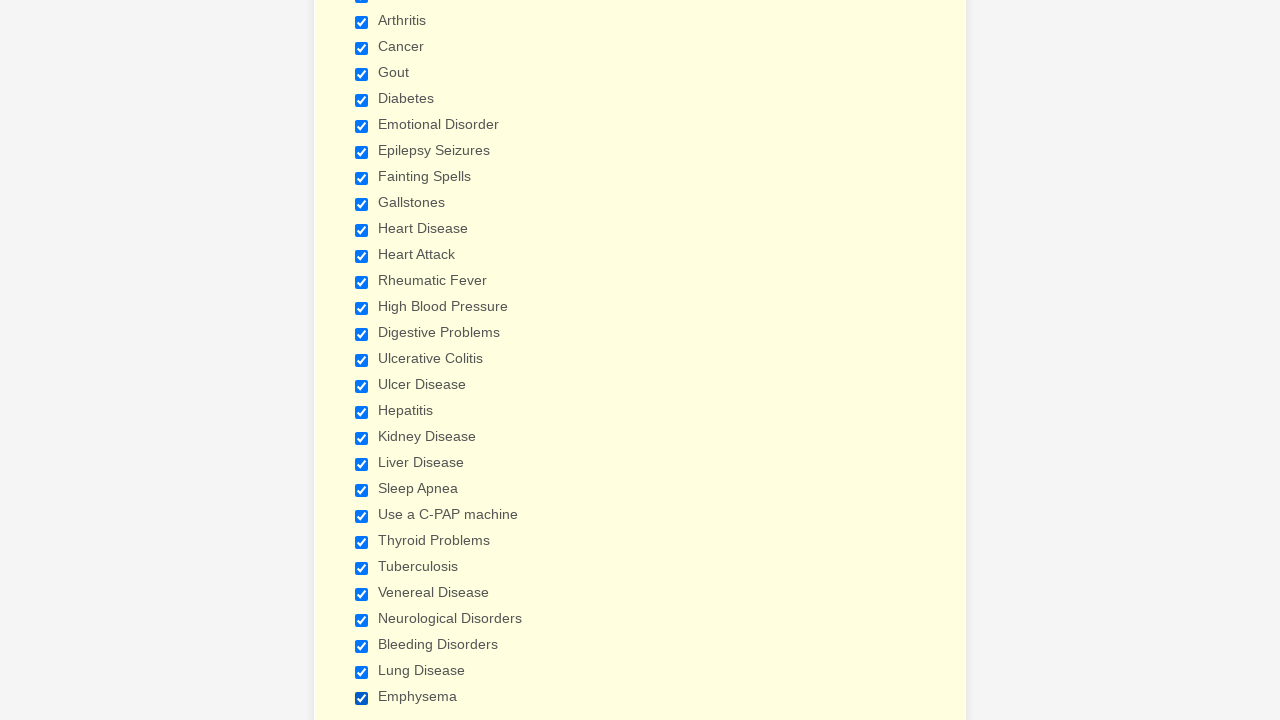

Verified checkbox 7 of 29 is checked
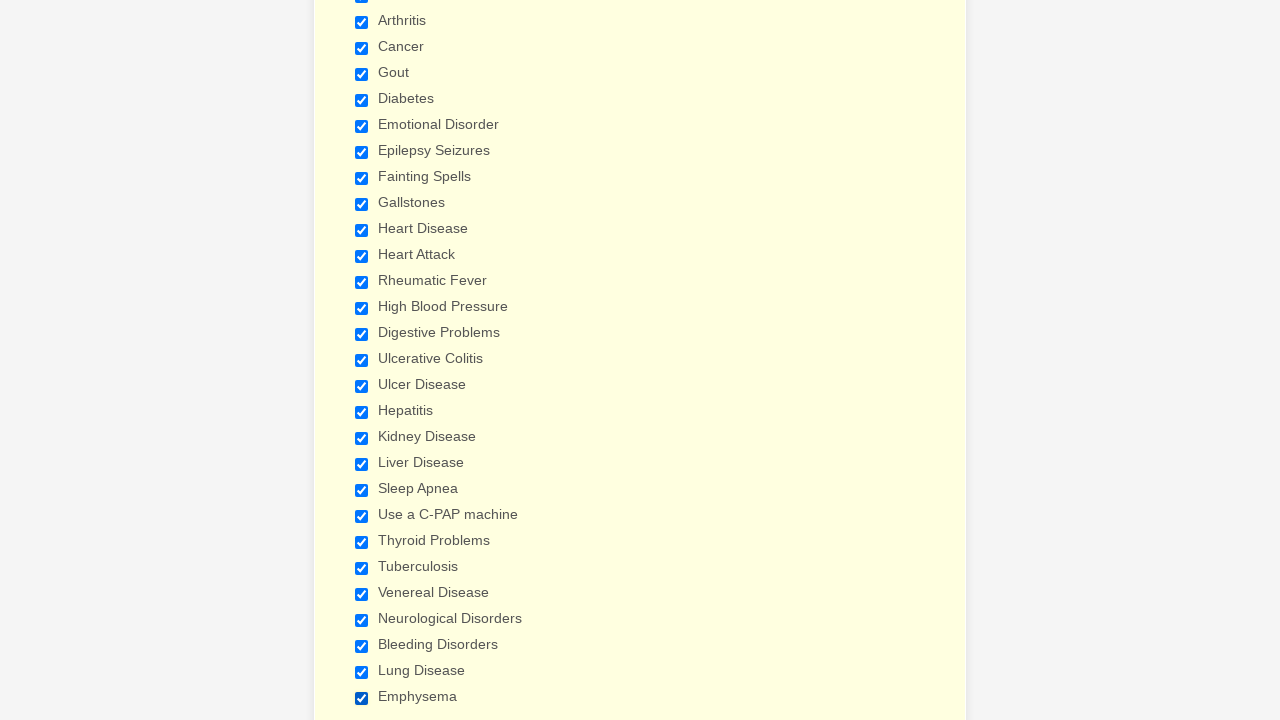

Verified checkbox 8 of 29 is checked
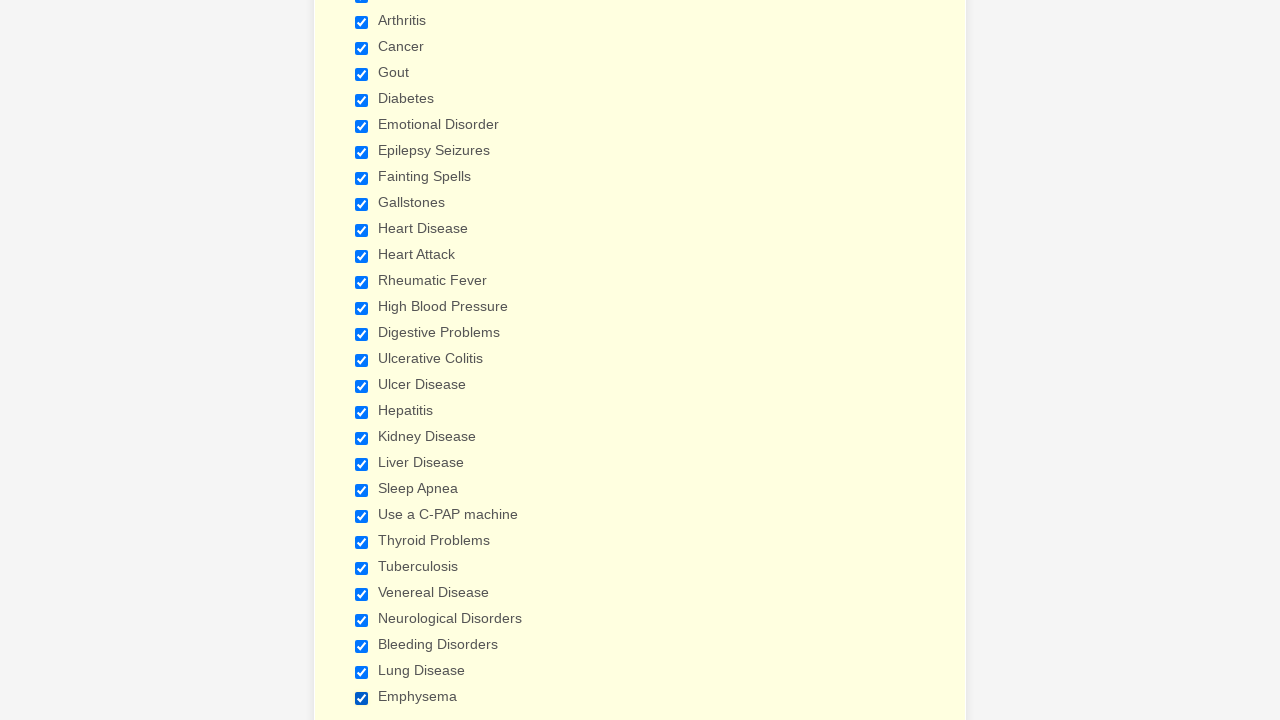

Verified checkbox 9 of 29 is checked
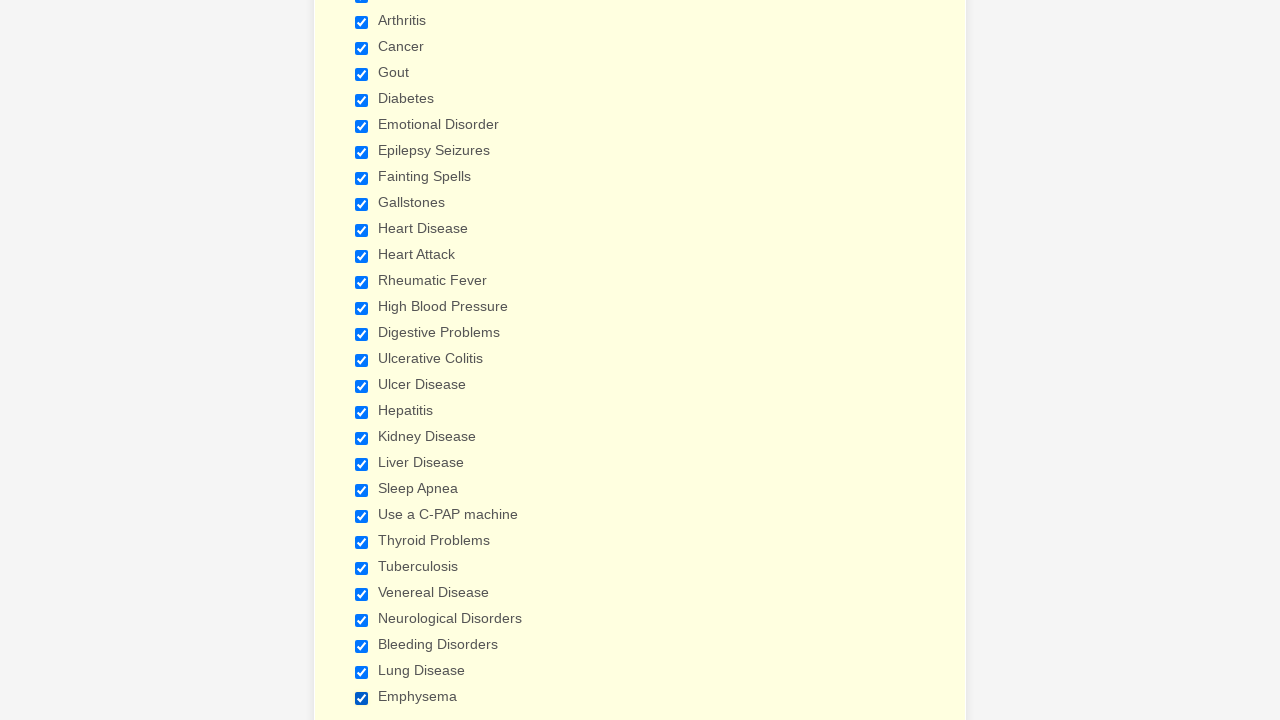

Verified checkbox 10 of 29 is checked
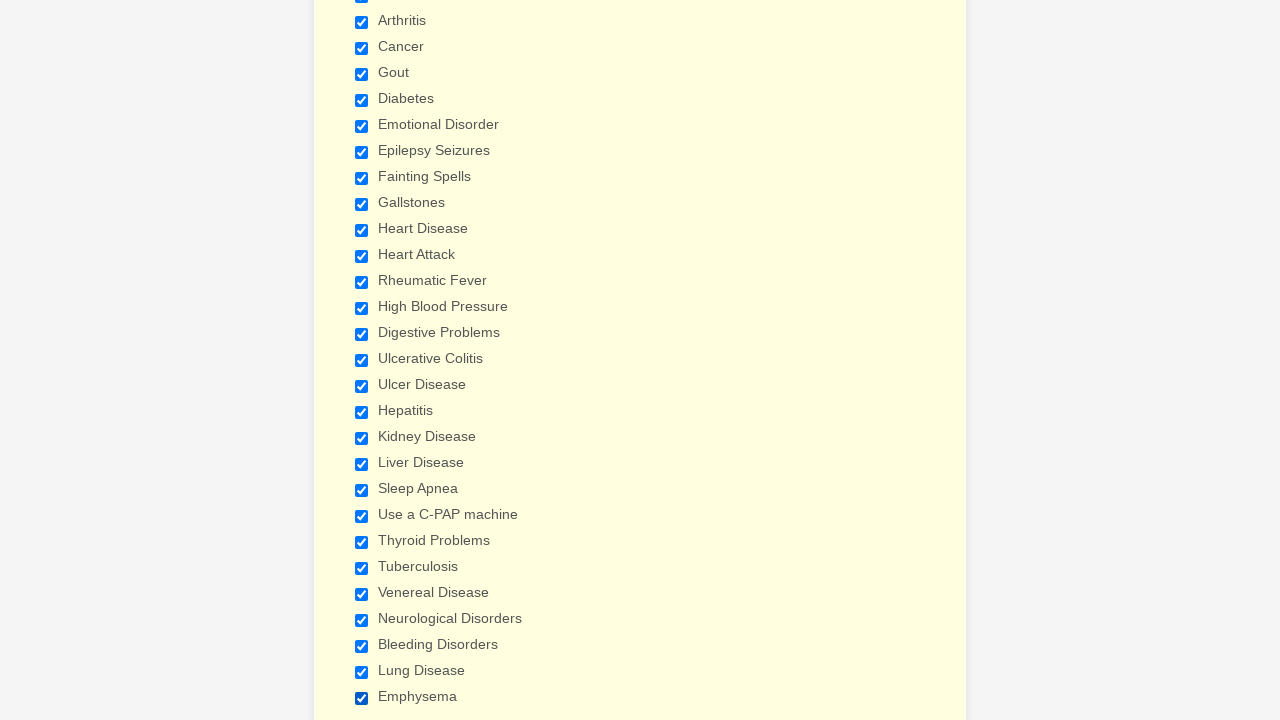

Verified checkbox 11 of 29 is checked
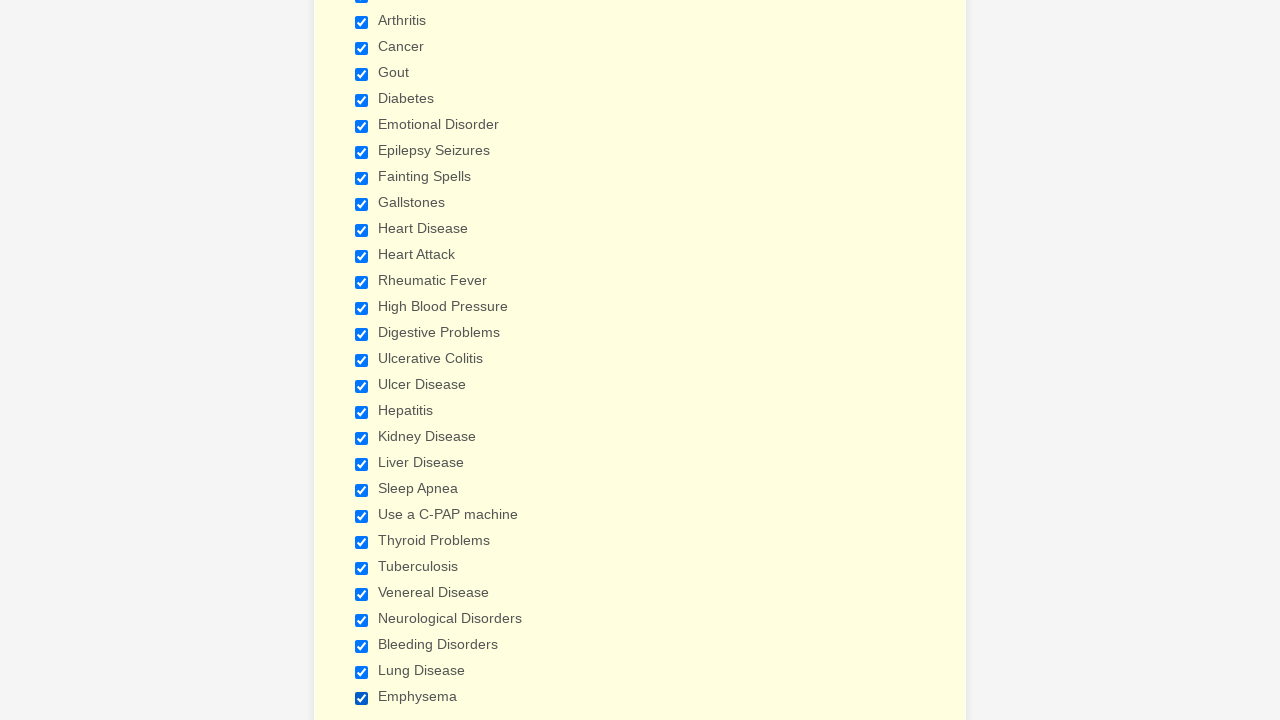

Verified checkbox 12 of 29 is checked
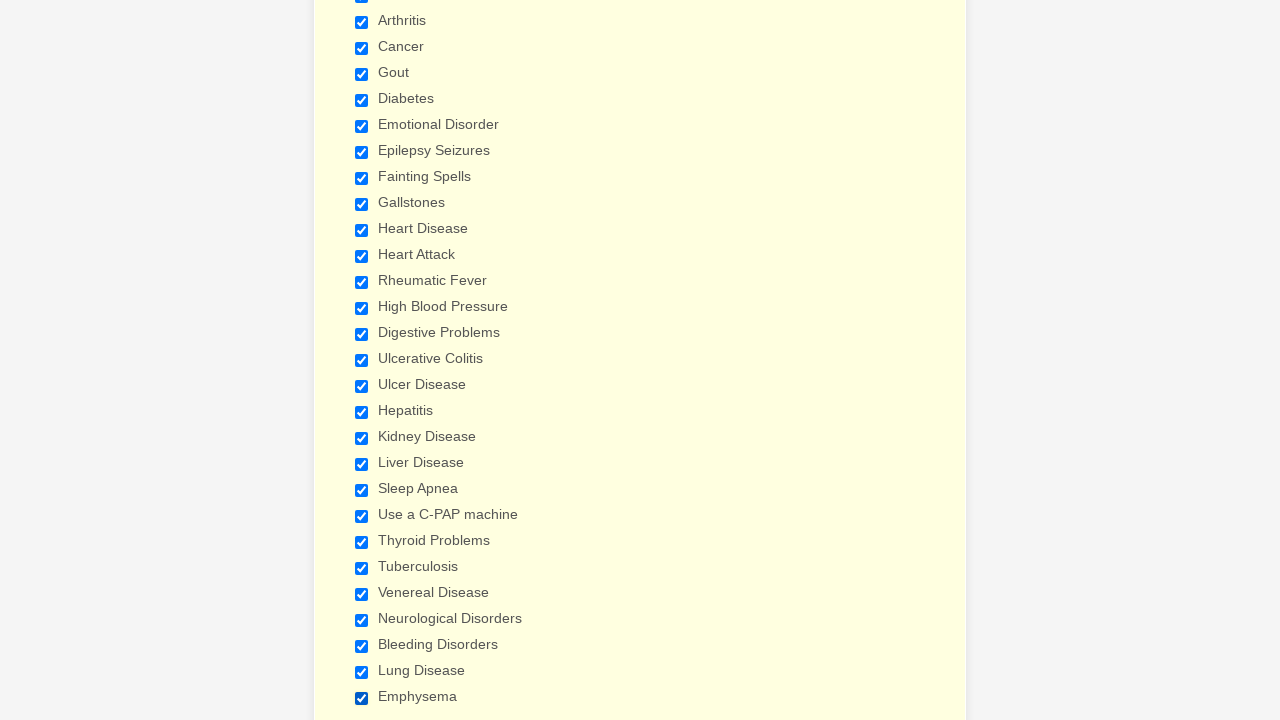

Verified checkbox 13 of 29 is checked
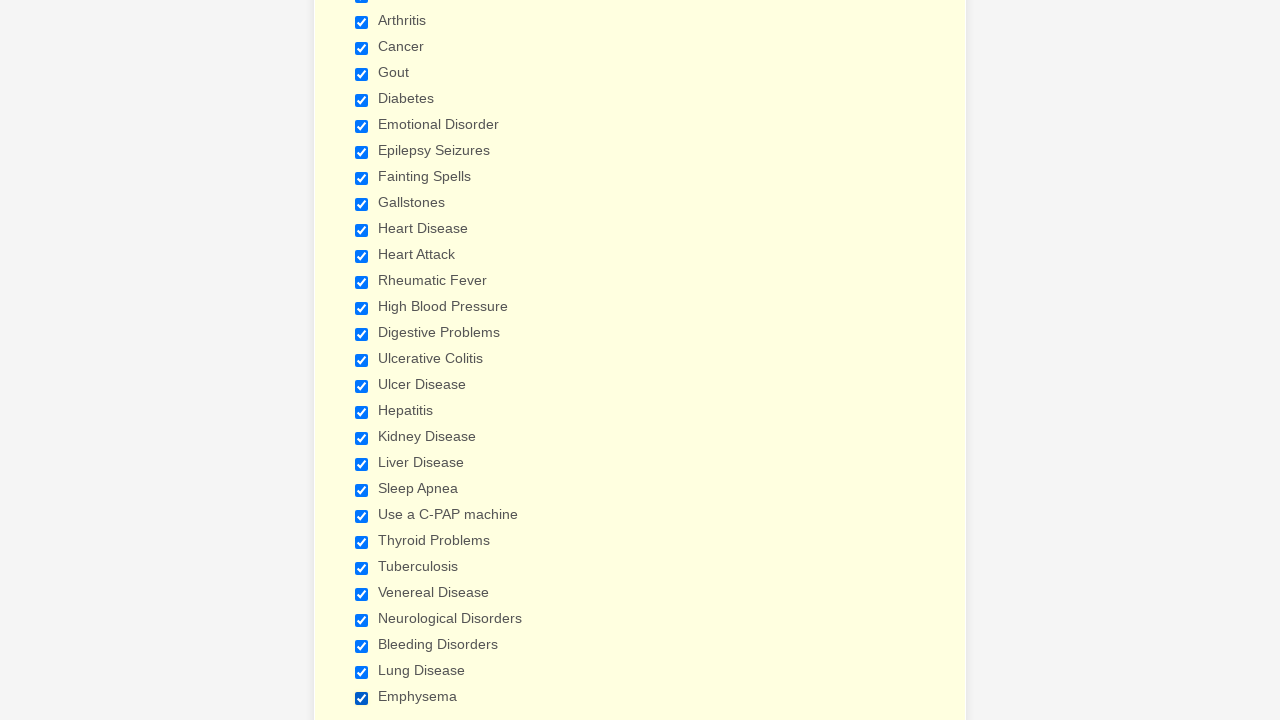

Verified checkbox 14 of 29 is checked
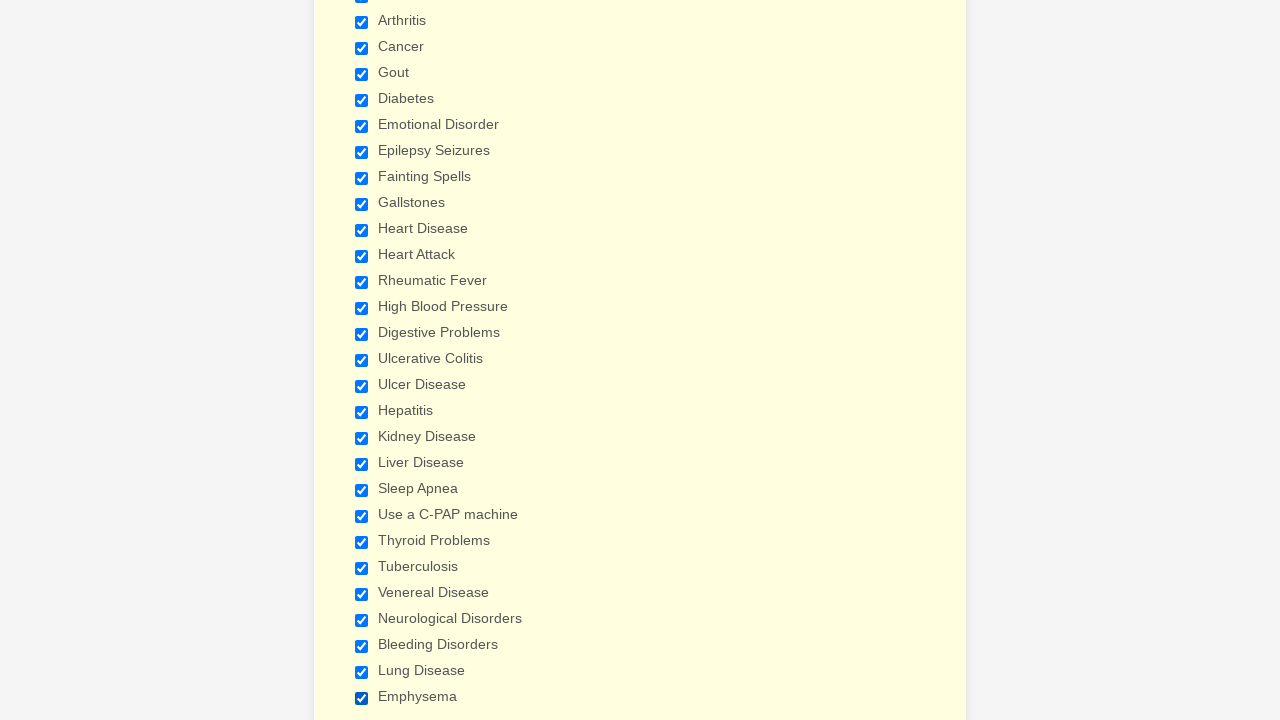

Verified checkbox 15 of 29 is checked
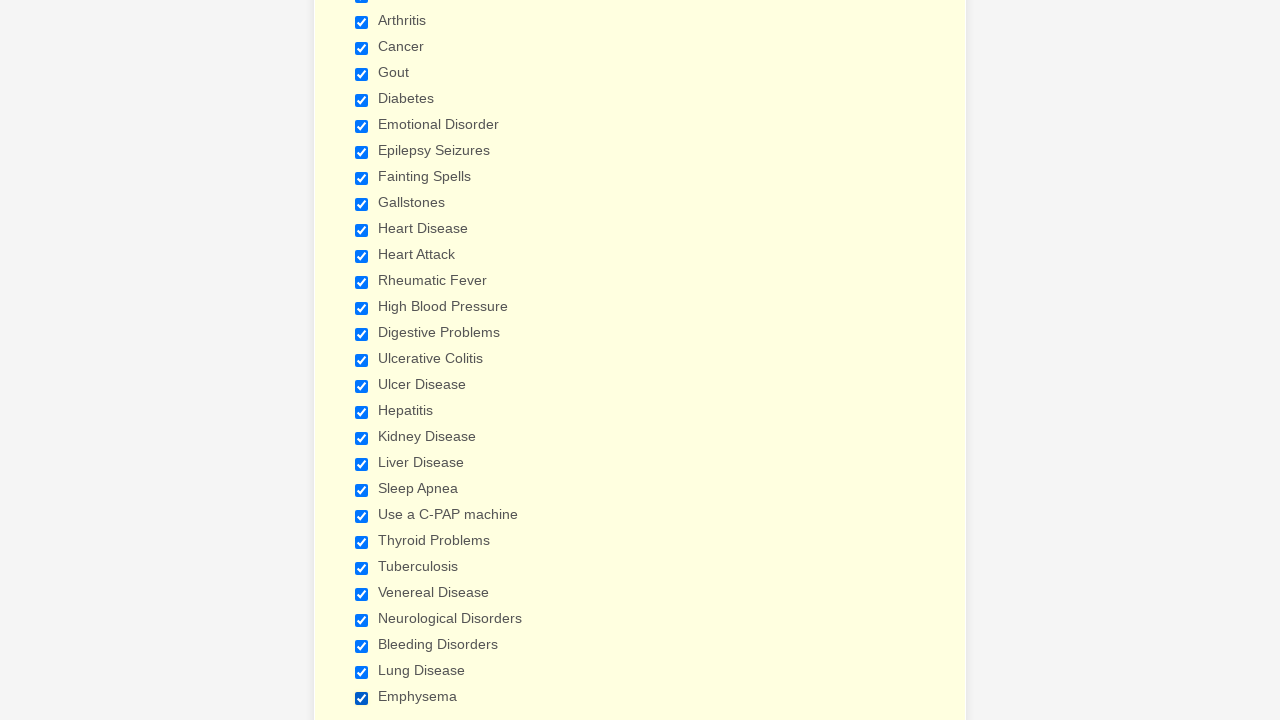

Verified checkbox 16 of 29 is checked
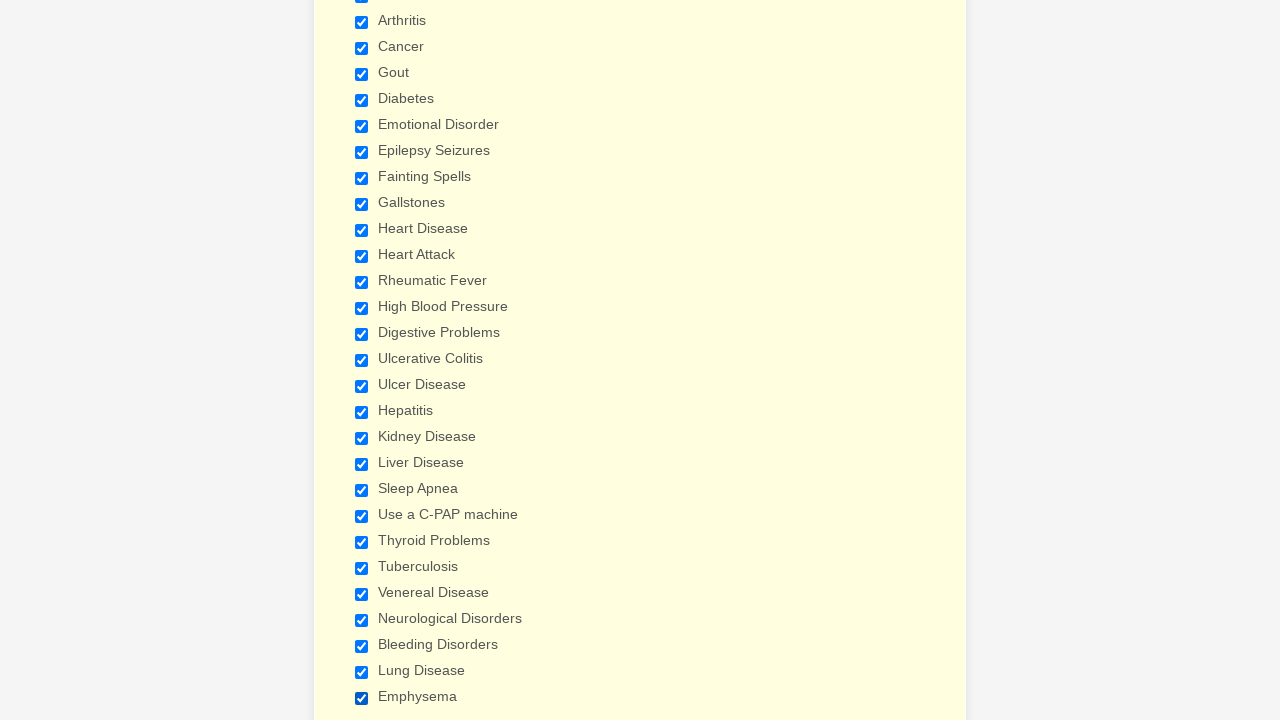

Verified checkbox 17 of 29 is checked
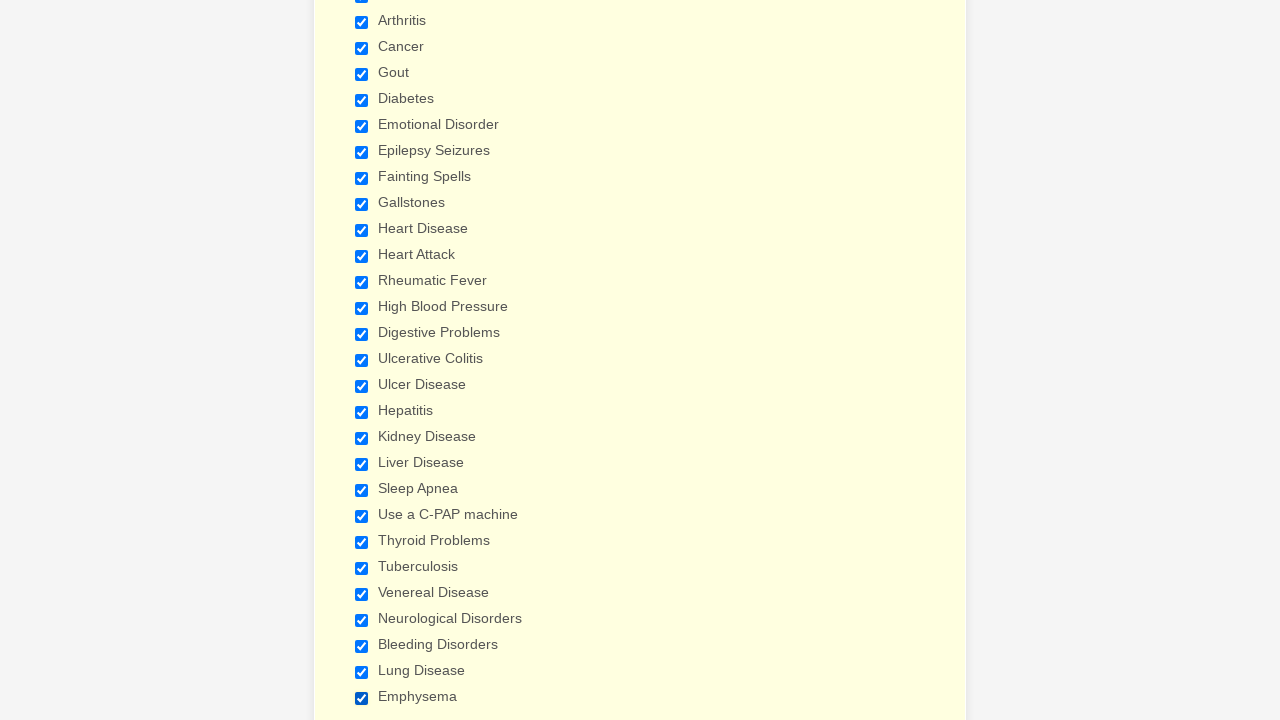

Verified checkbox 18 of 29 is checked
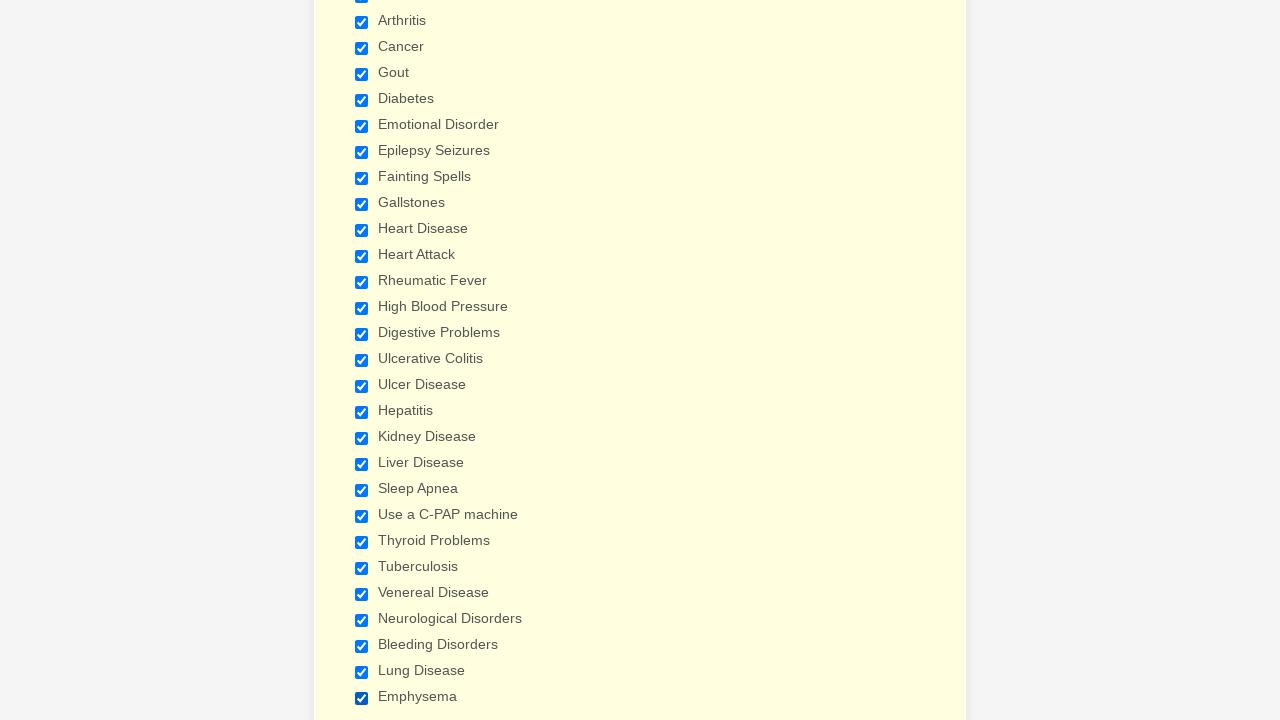

Verified checkbox 19 of 29 is checked
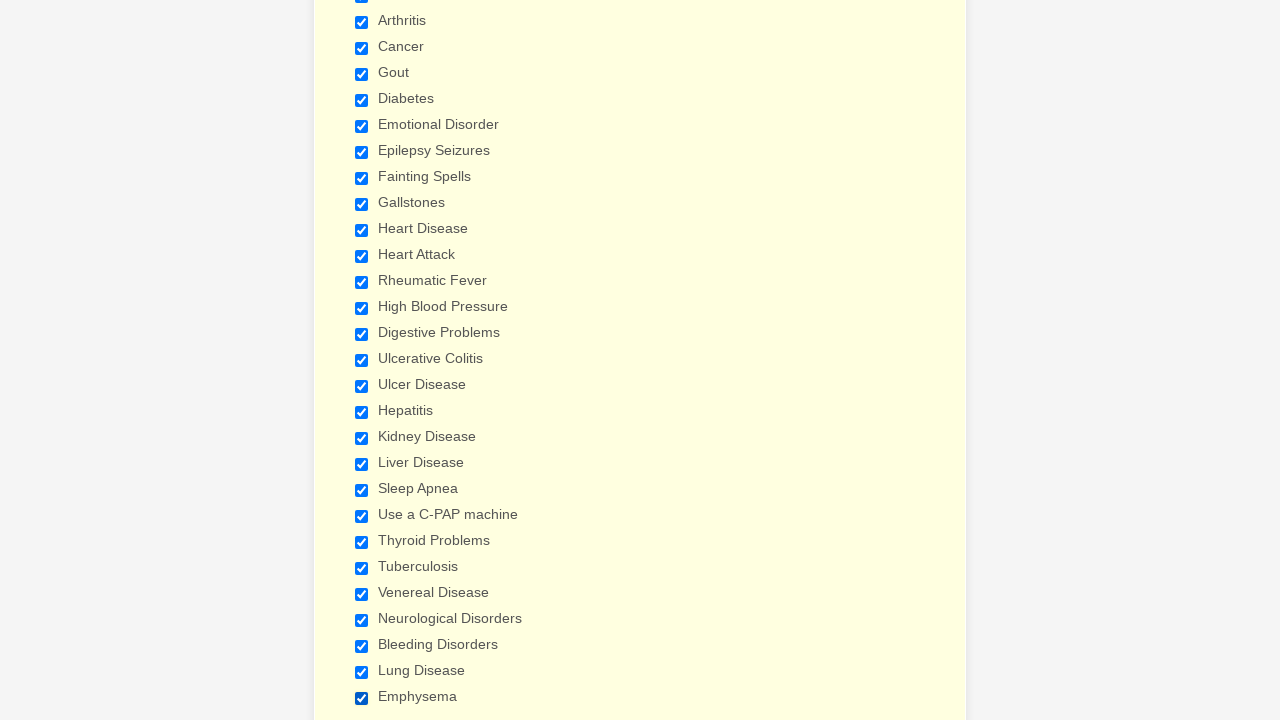

Verified checkbox 20 of 29 is checked
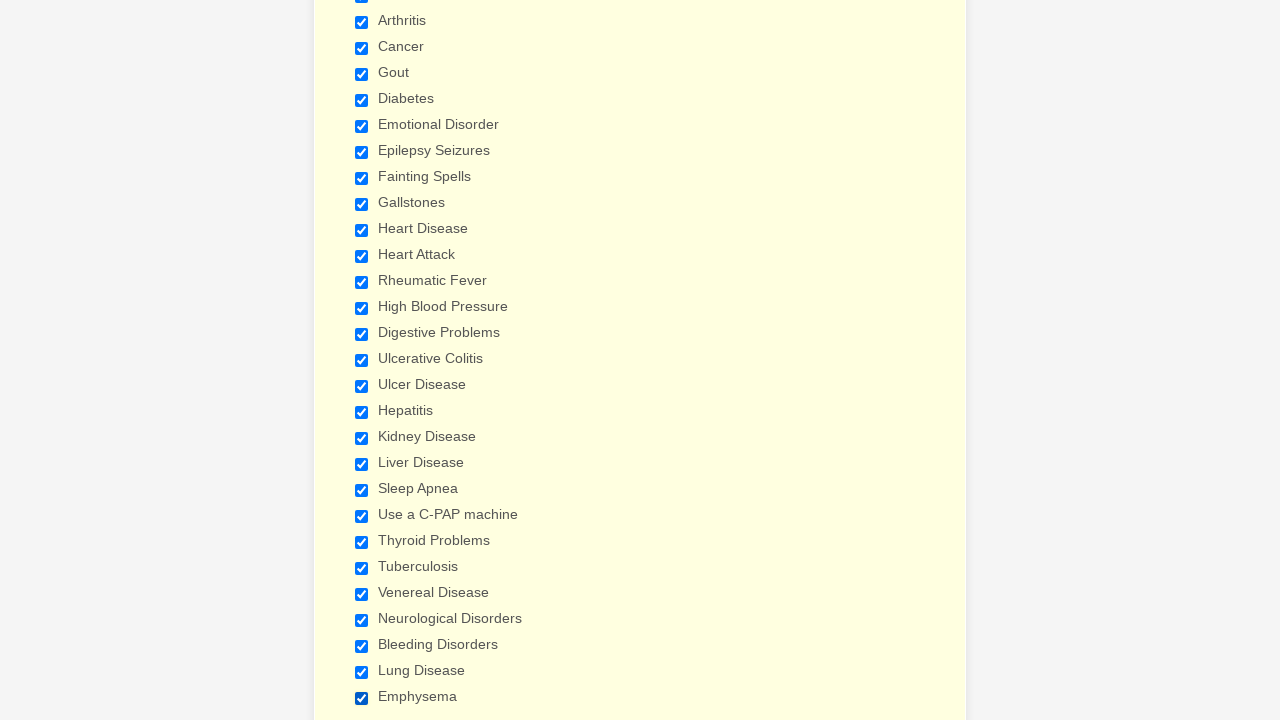

Verified checkbox 21 of 29 is checked
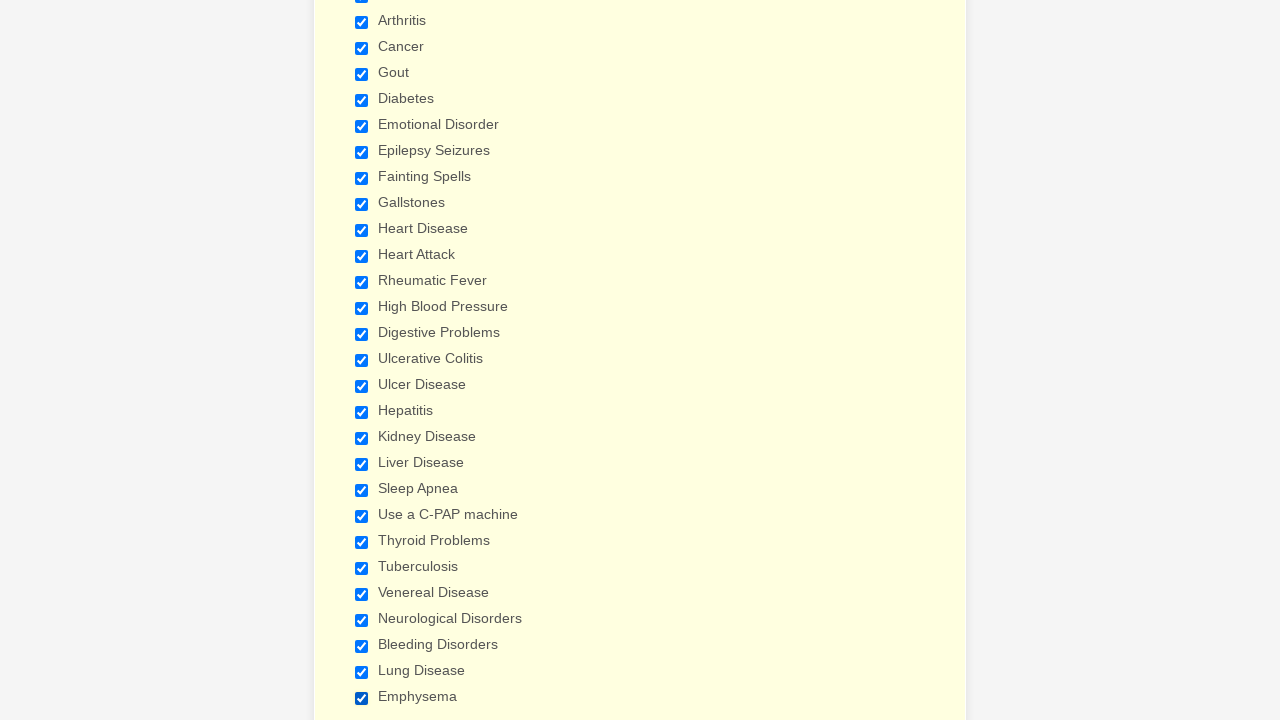

Verified checkbox 22 of 29 is checked
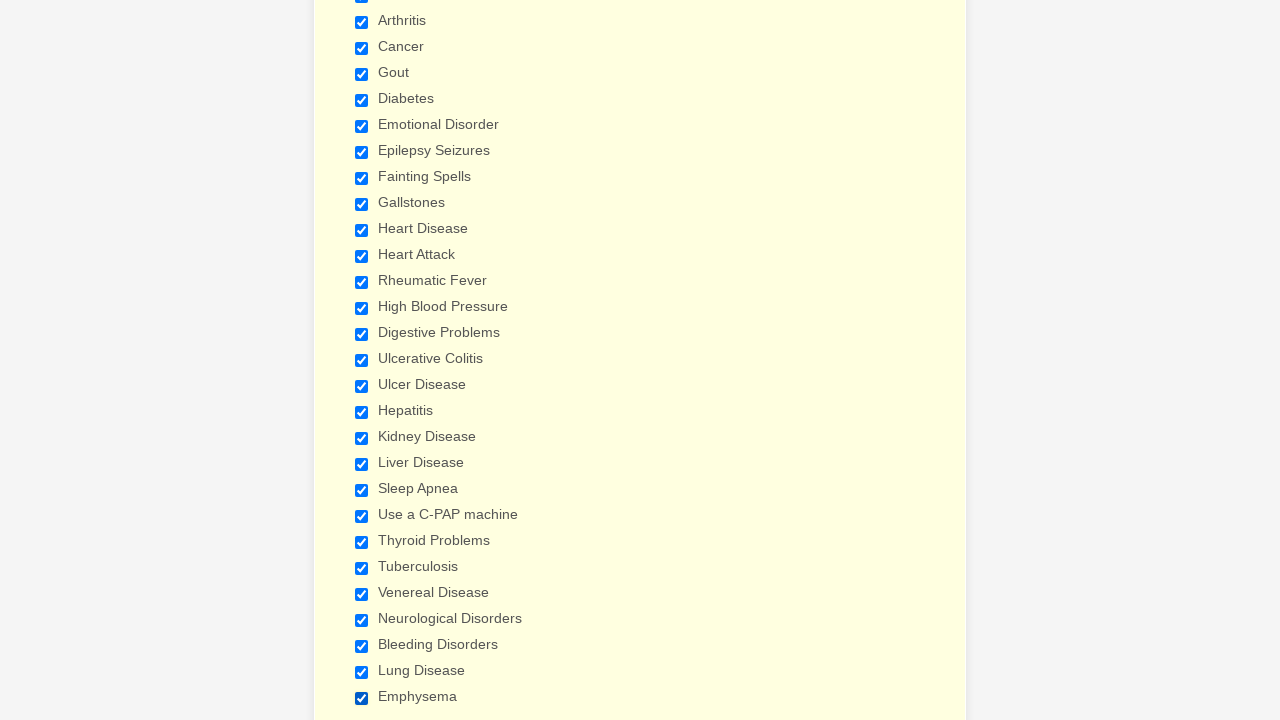

Verified checkbox 23 of 29 is checked
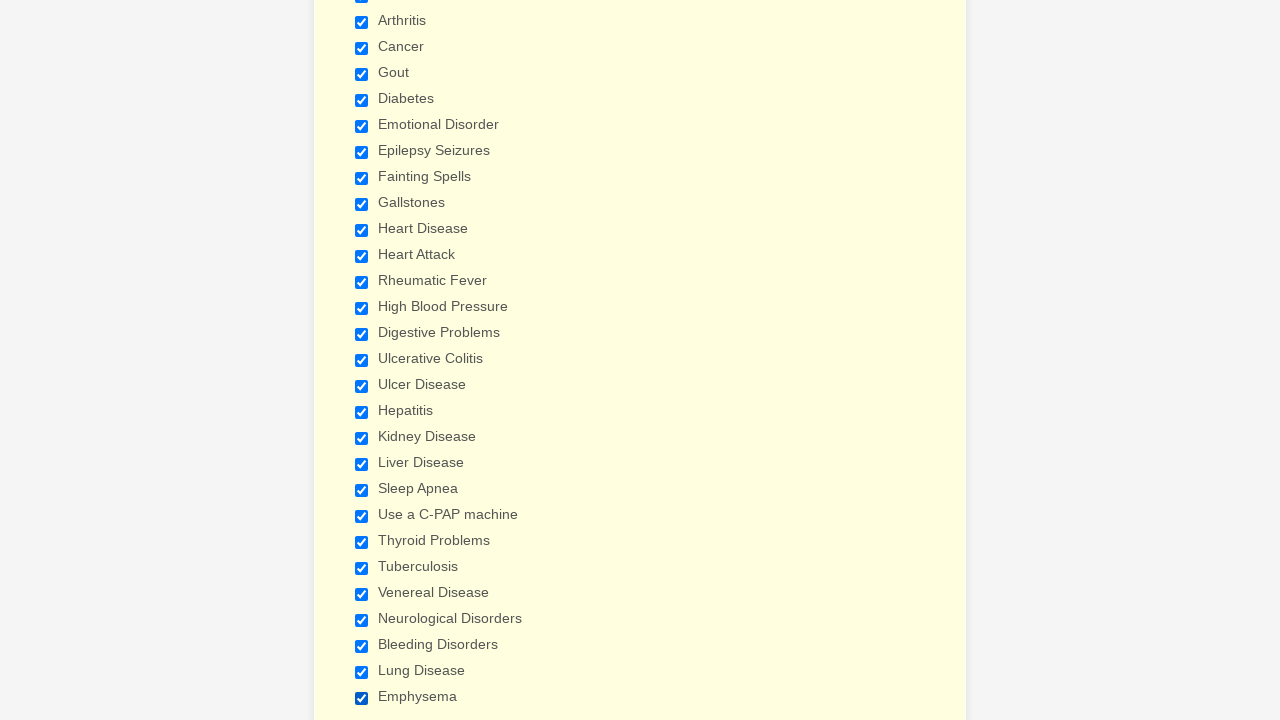

Verified checkbox 24 of 29 is checked
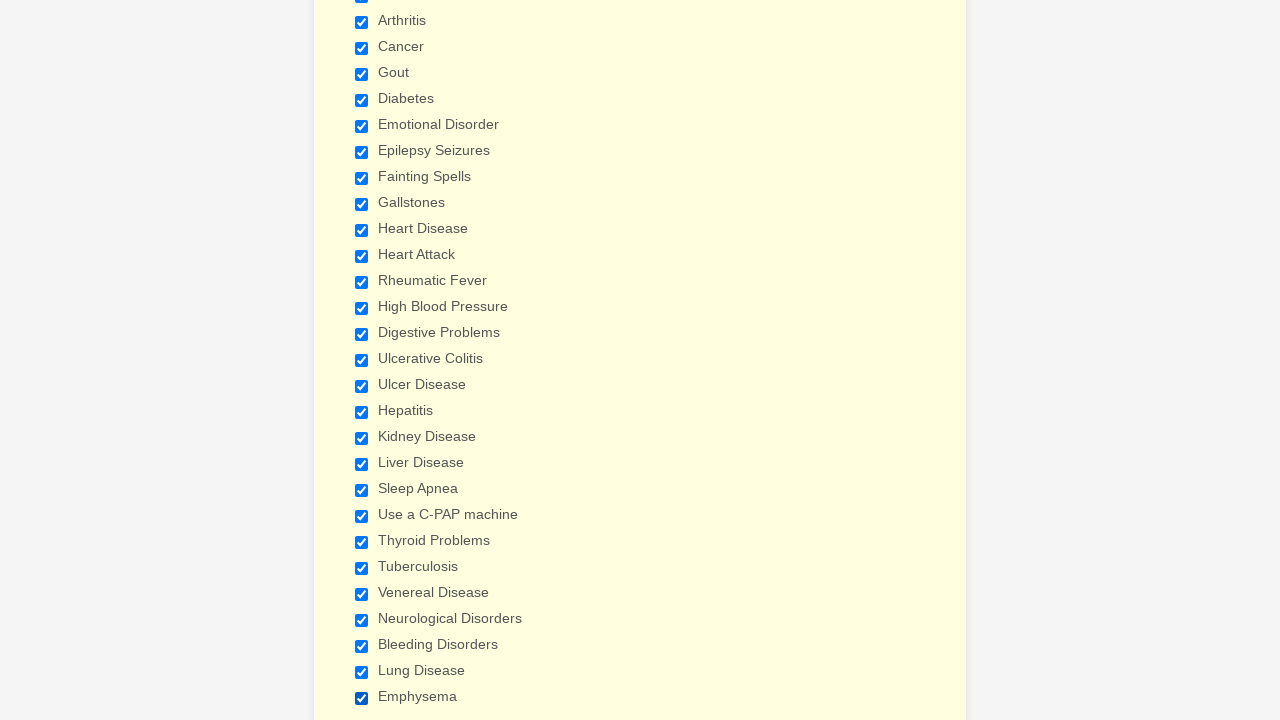

Verified checkbox 25 of 29 is checked
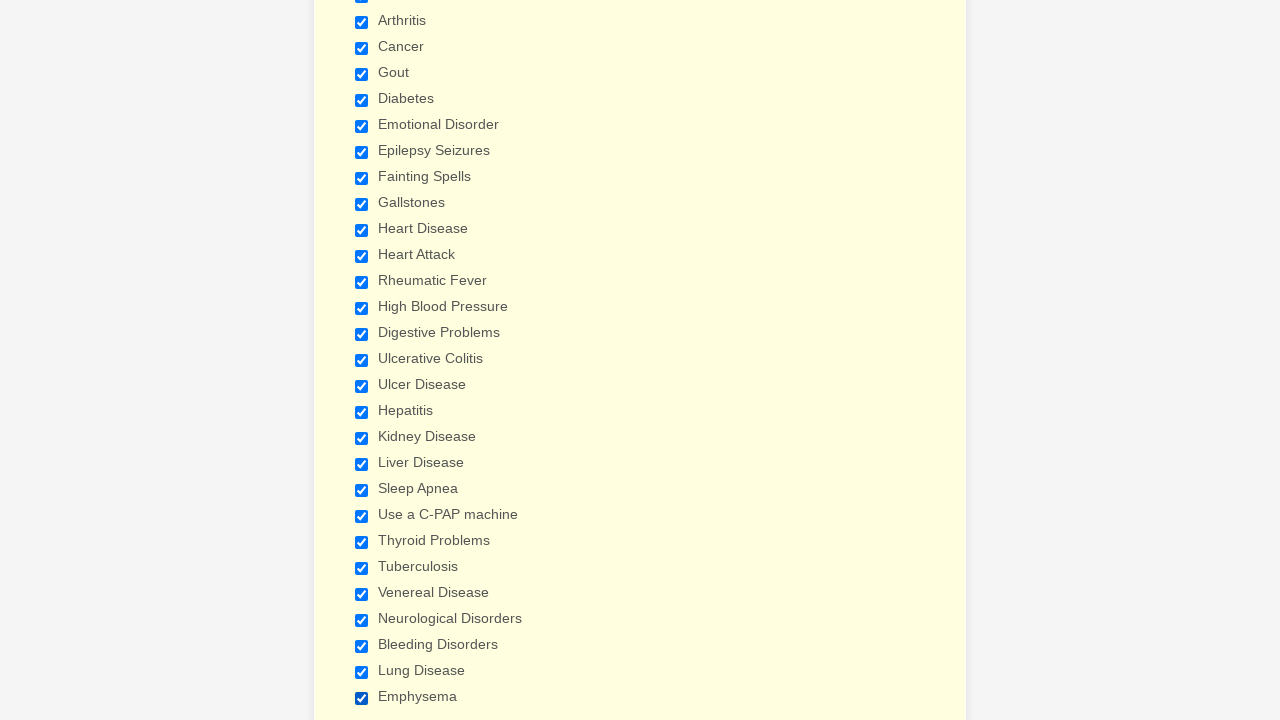

Verified checkbox 26 of 29 is checked
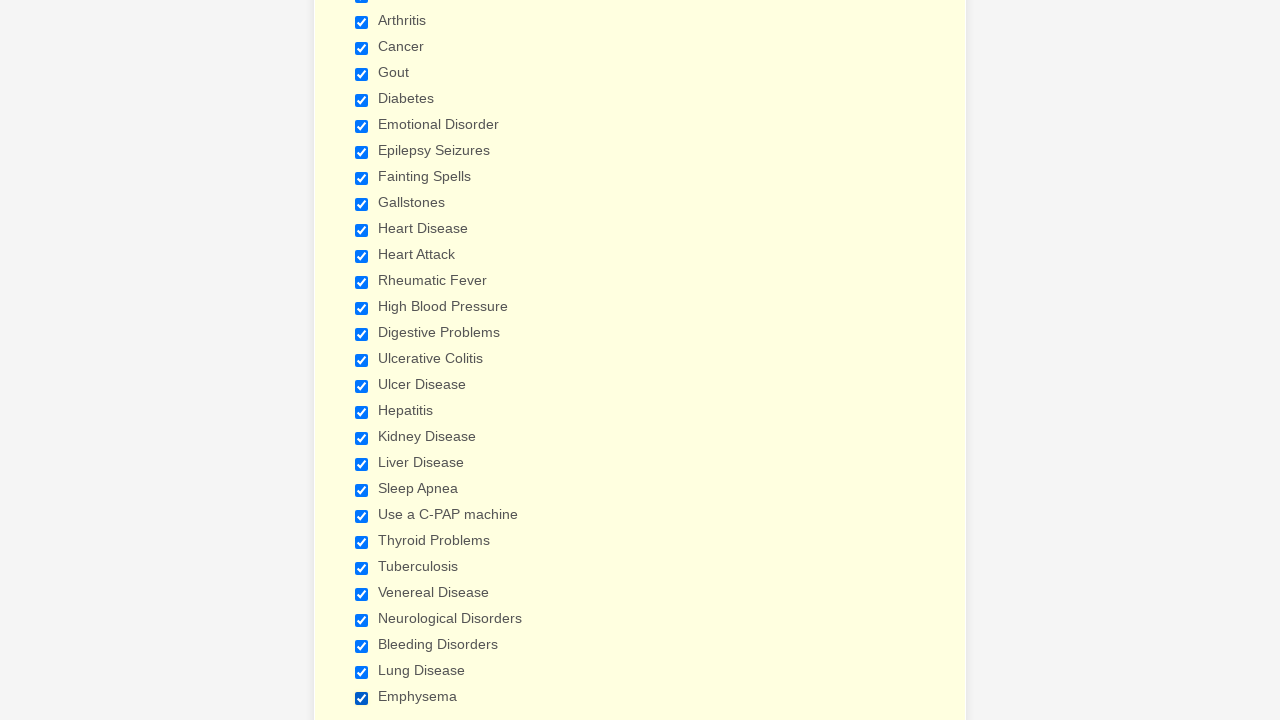

Verified checkbox 27 of 29 is checked
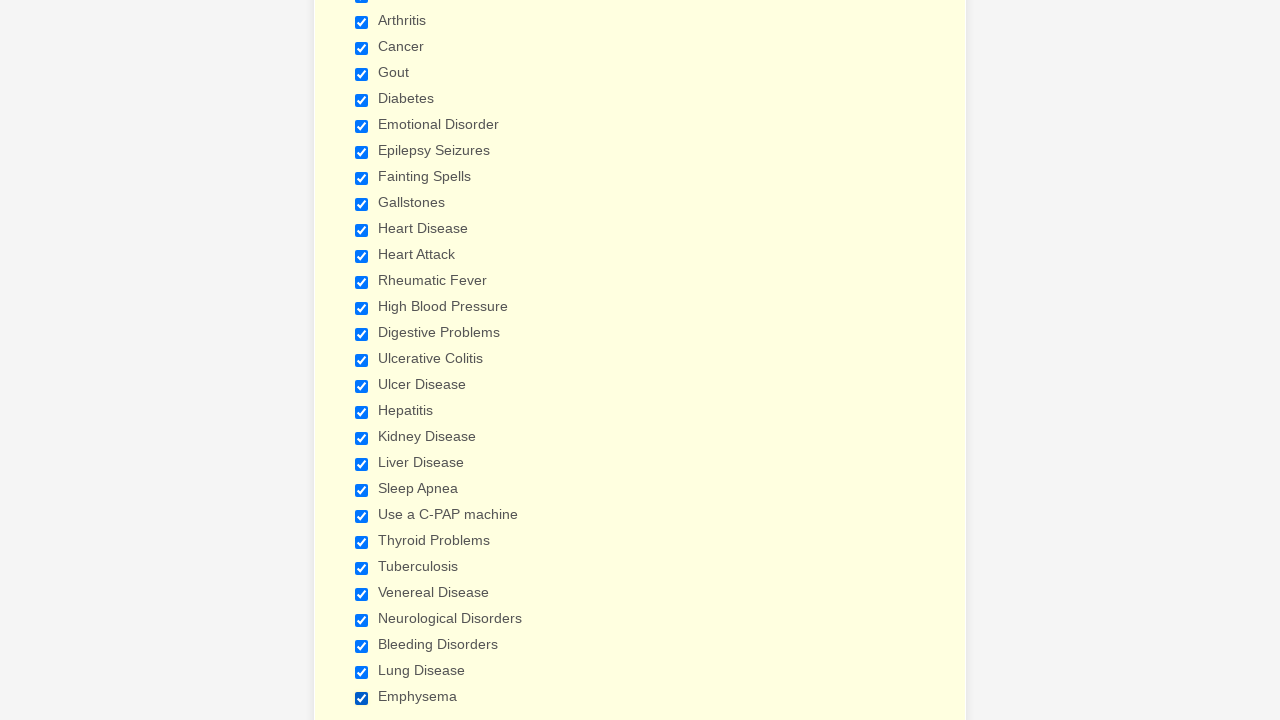

Verified checkbox 28 of 29 is checked
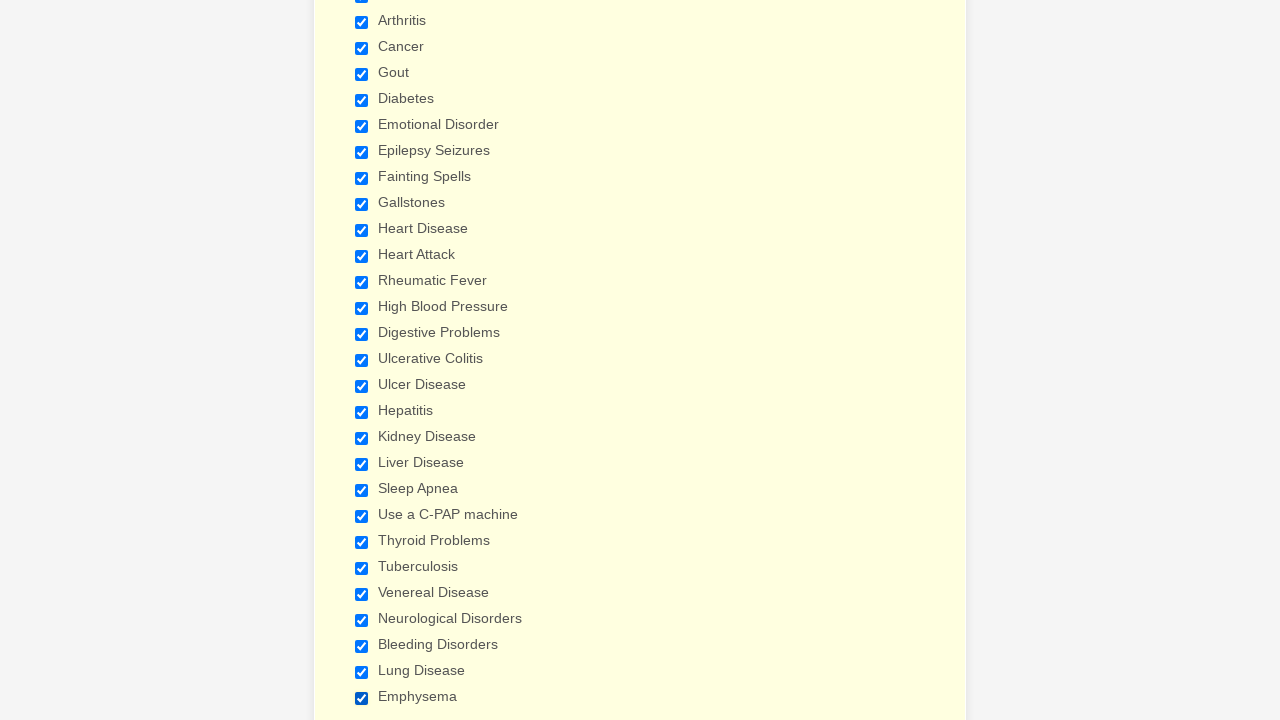

Verified checkbox 29 of 29 is checked
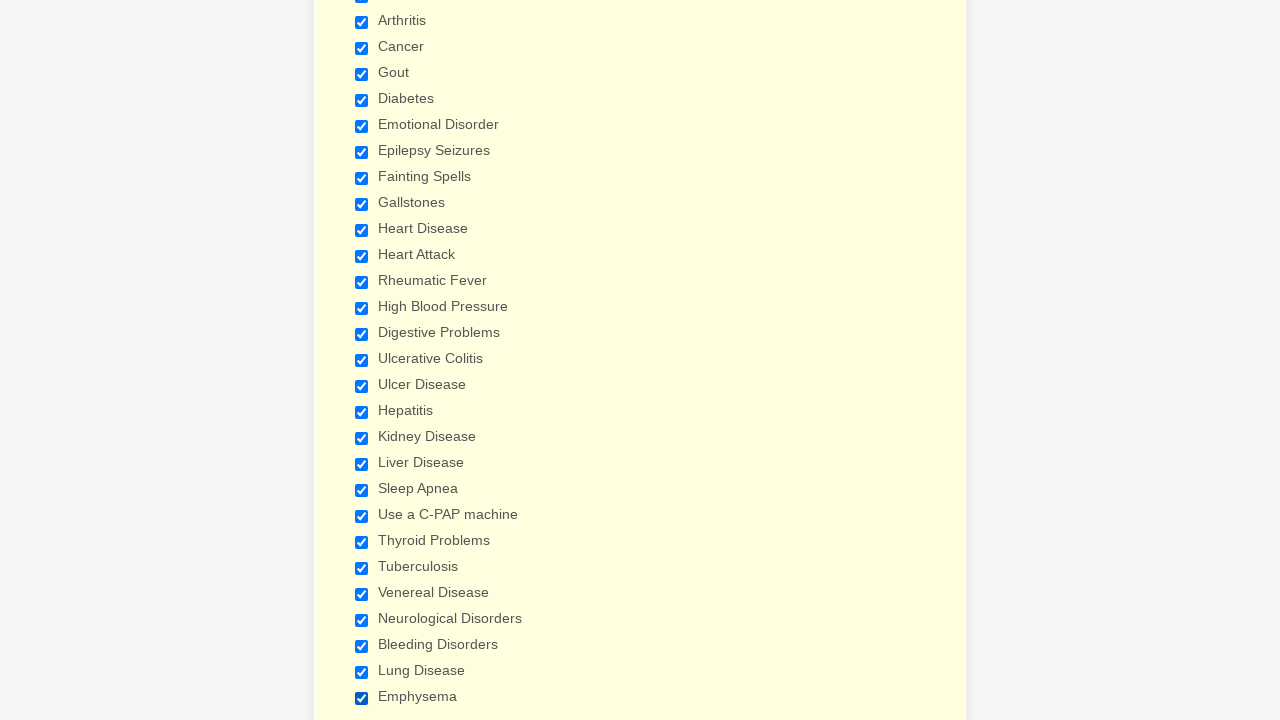

Clicked the 'Bleeding Disorders' checkbox at (362, 646) on input.form-checkbox[value='Bleeding Disorders']
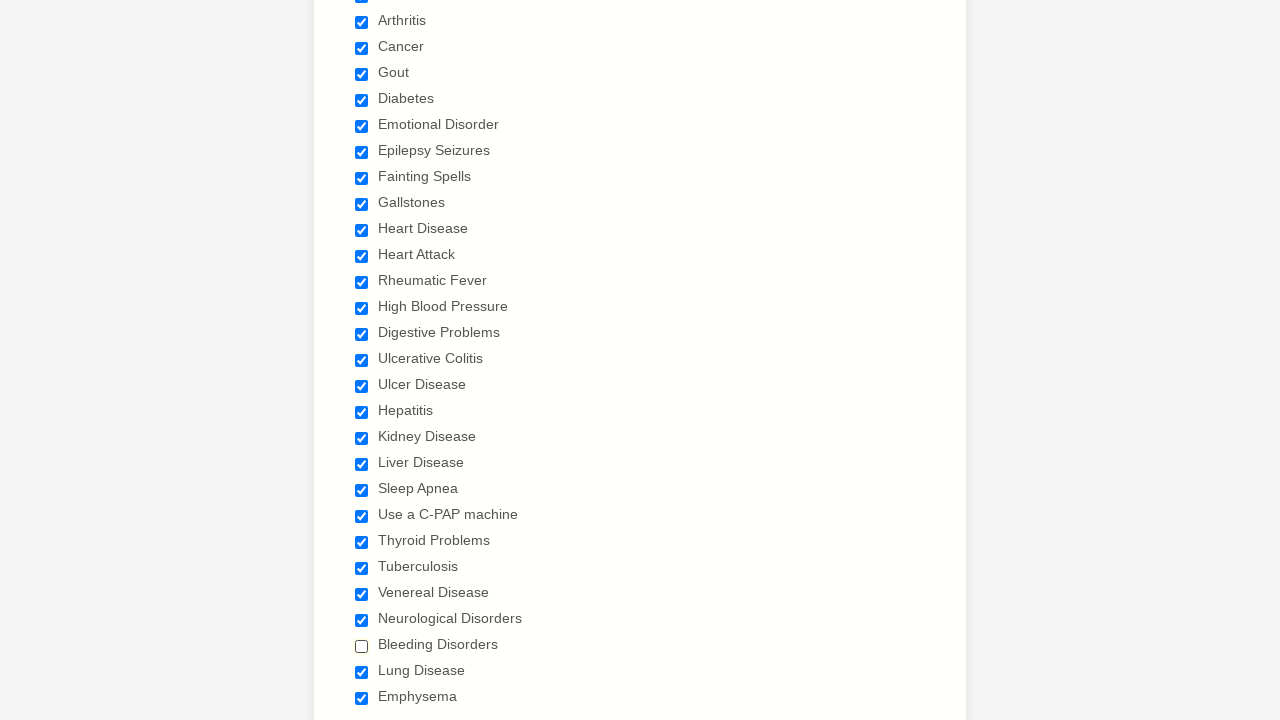

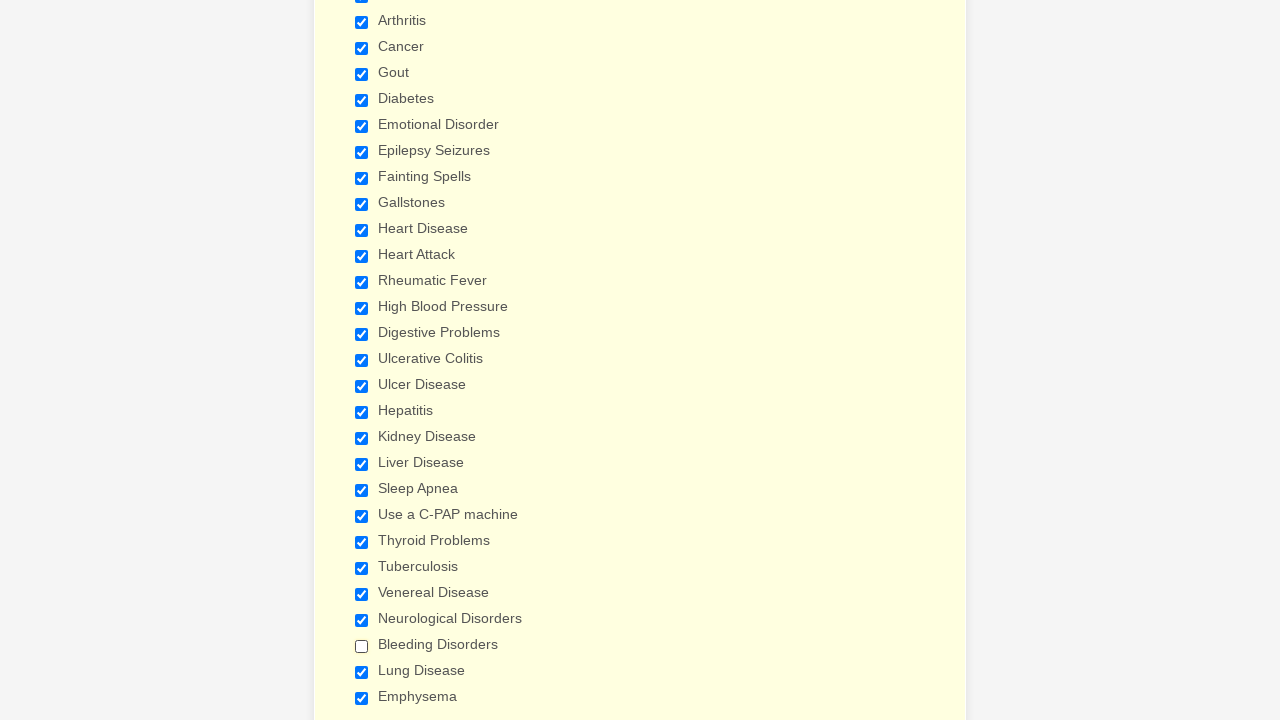